Tests unsuccessful promo code application by adding items to cart, proceeding to checkout, and applying an invalid promo code to verify error message and no discount

Starting URL: https://rahulshettyacademy.com/seleniumPractise#/

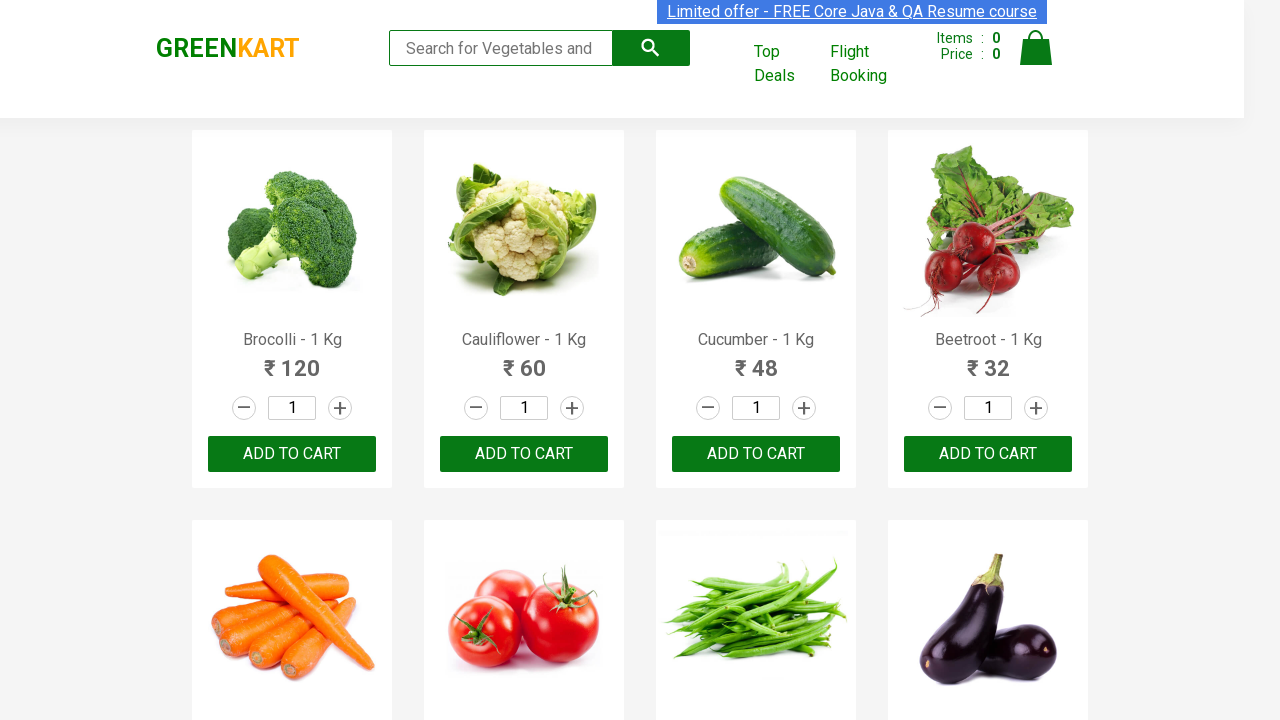

Clicked 'ADD TO CART' button to add product to cart at (292, 454) on button:has-text('ADD TO CART') >> nth=0
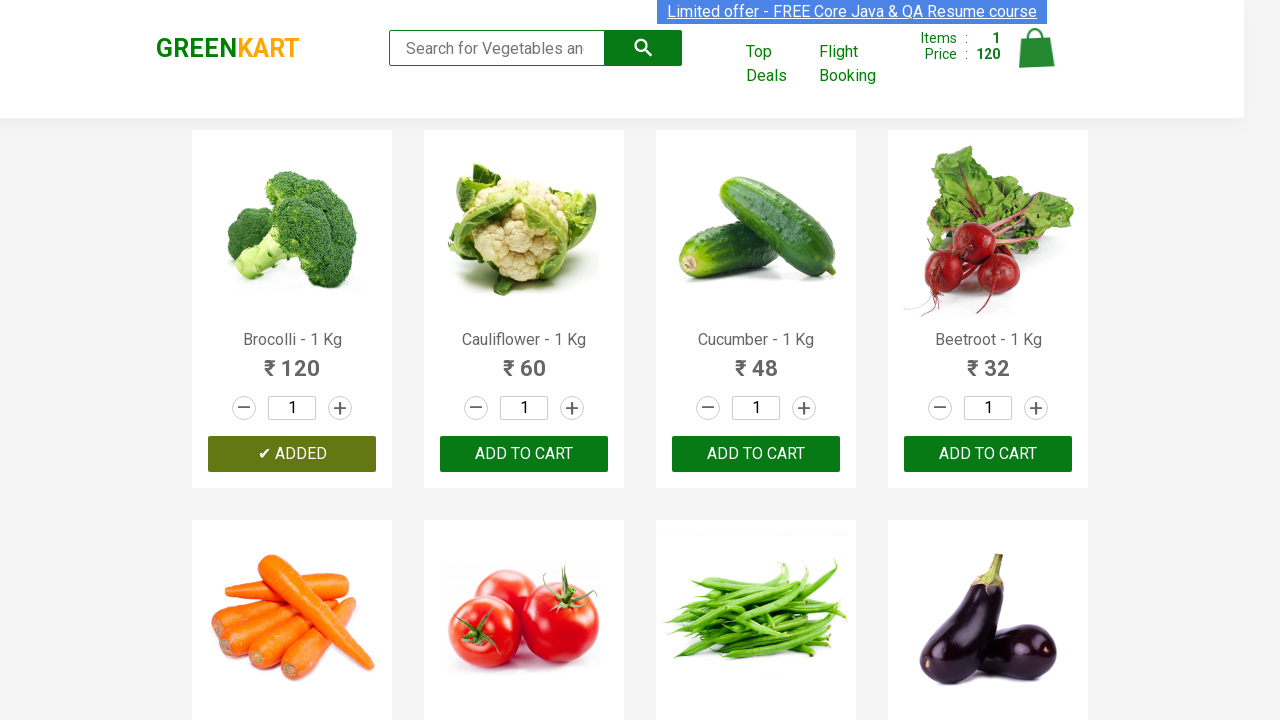

Clicked 'ADD TO CART' button to add product to cart at (756, 454) on button:has-text('ADD TO CART') >> nth=1
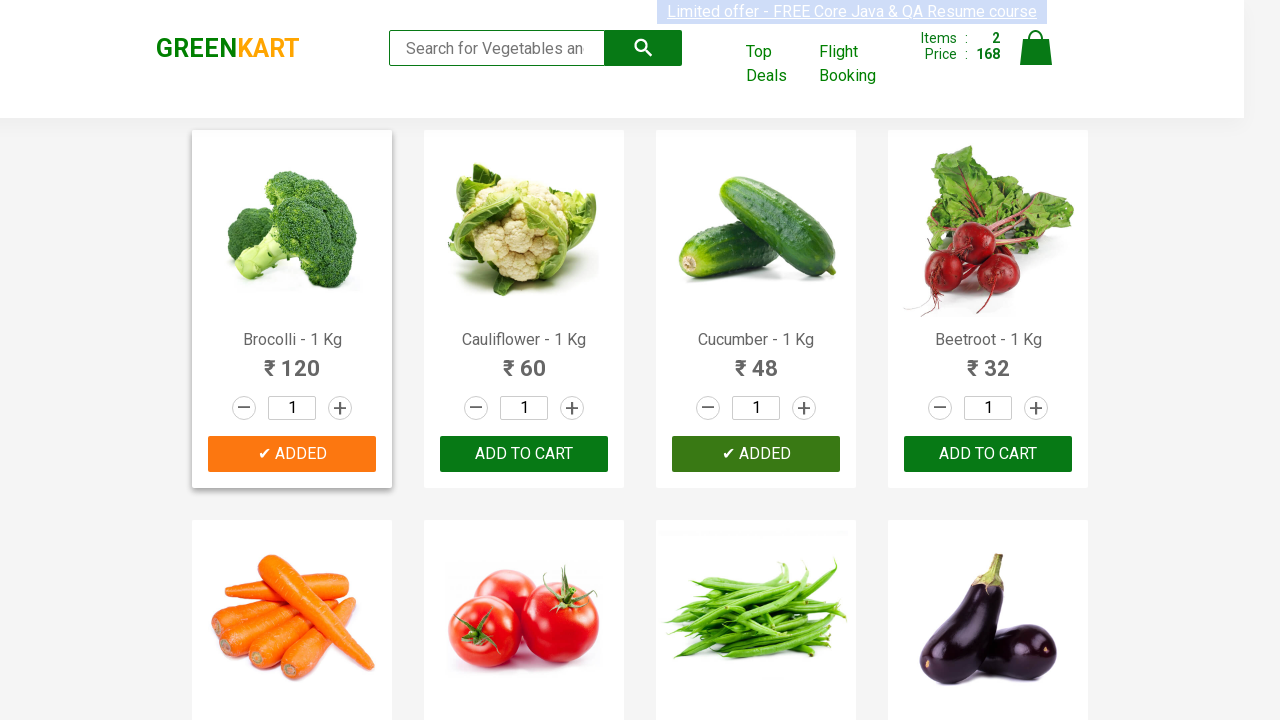

Clicked 'ADD TO CART' button to add product to cart at (292, 360) on button:has-text('ADD TO CART') >> nth=2
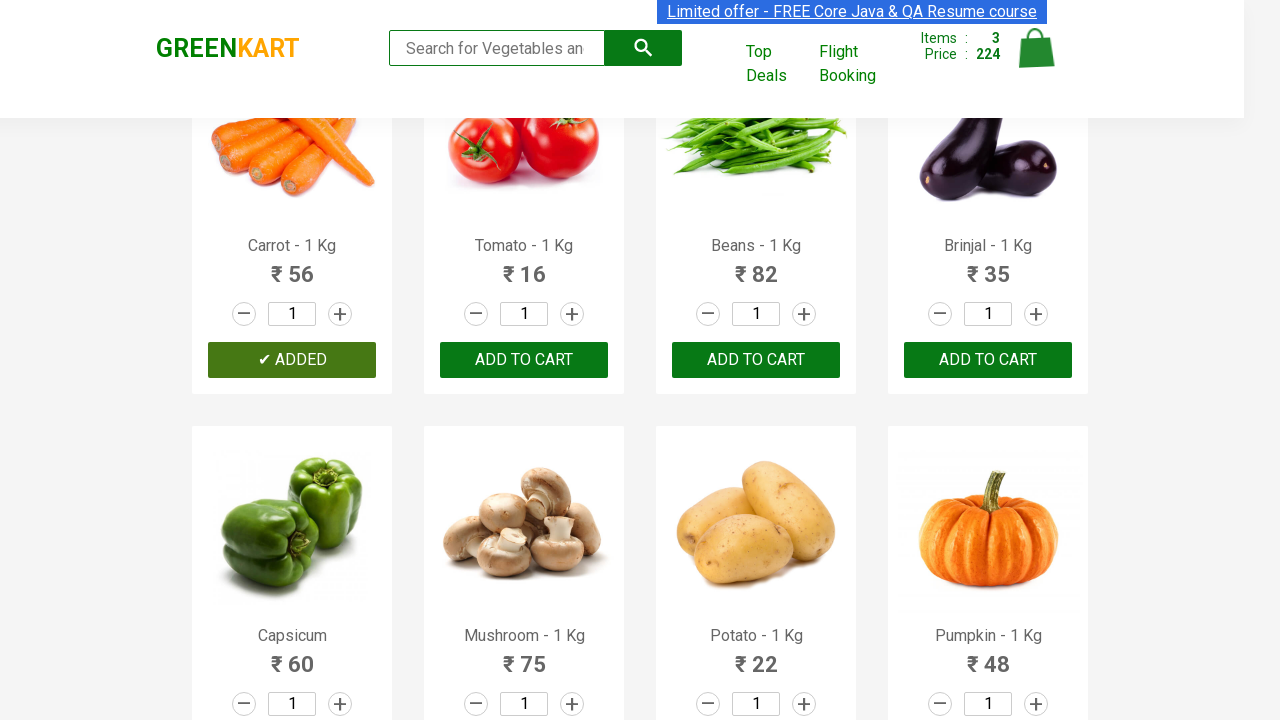

Clicked 'ADD TO CART' button to add product to cart at (756, 360) on button:has-text('ADD TO CART') >> nth=3
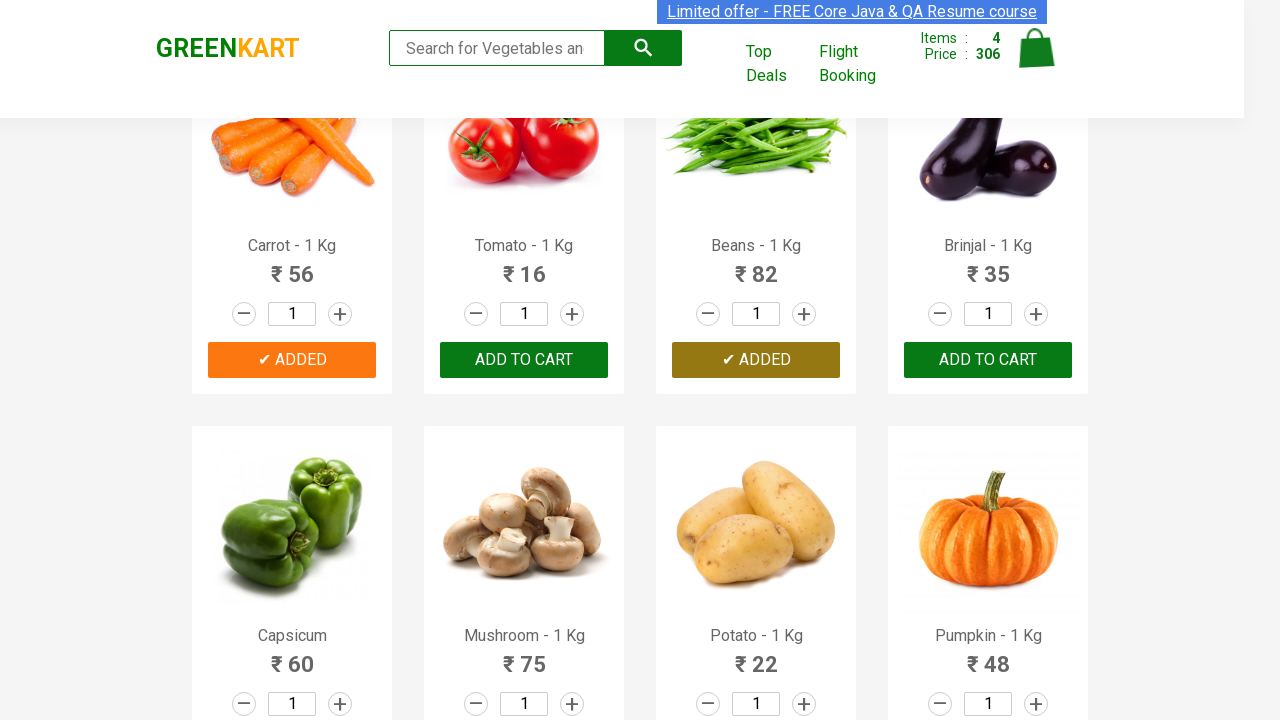

Clicked 'ADD TO CART' button to add product to cart at (292, 360) on button:has-text('ADD TO CART') >> nth=4
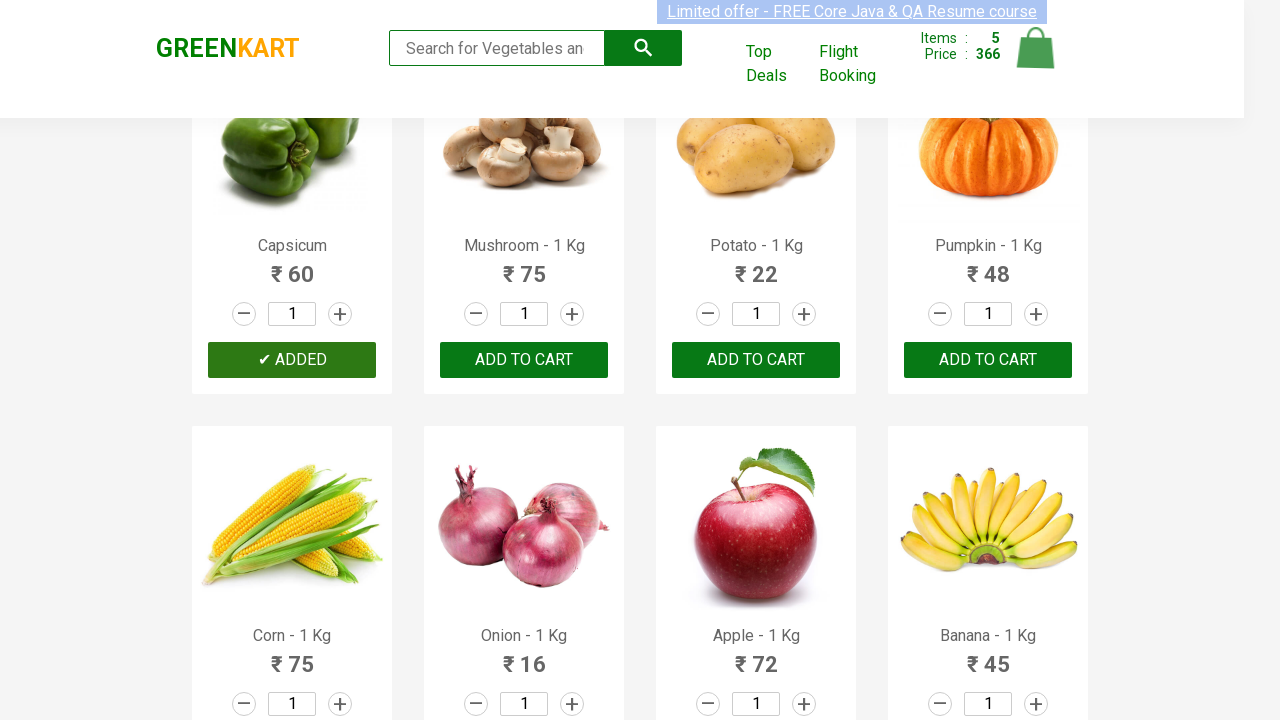

Clicked 'ADD TO CART' button to add product to cart at (756, 360) on button:has-text('ADD TO CART') >> nth=5
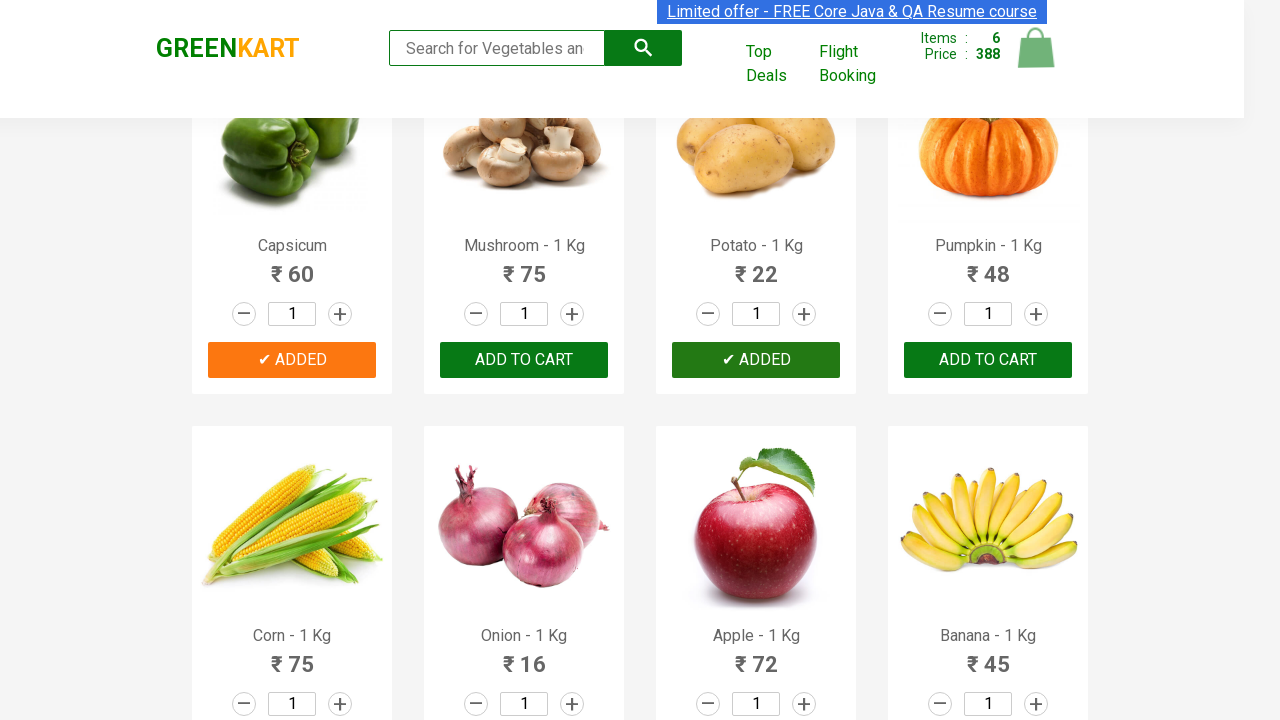

Clicked 'ADD TO CART' button to add product to cart at (988, 360) on button:has-text('ADD TO CART') >> nth=6
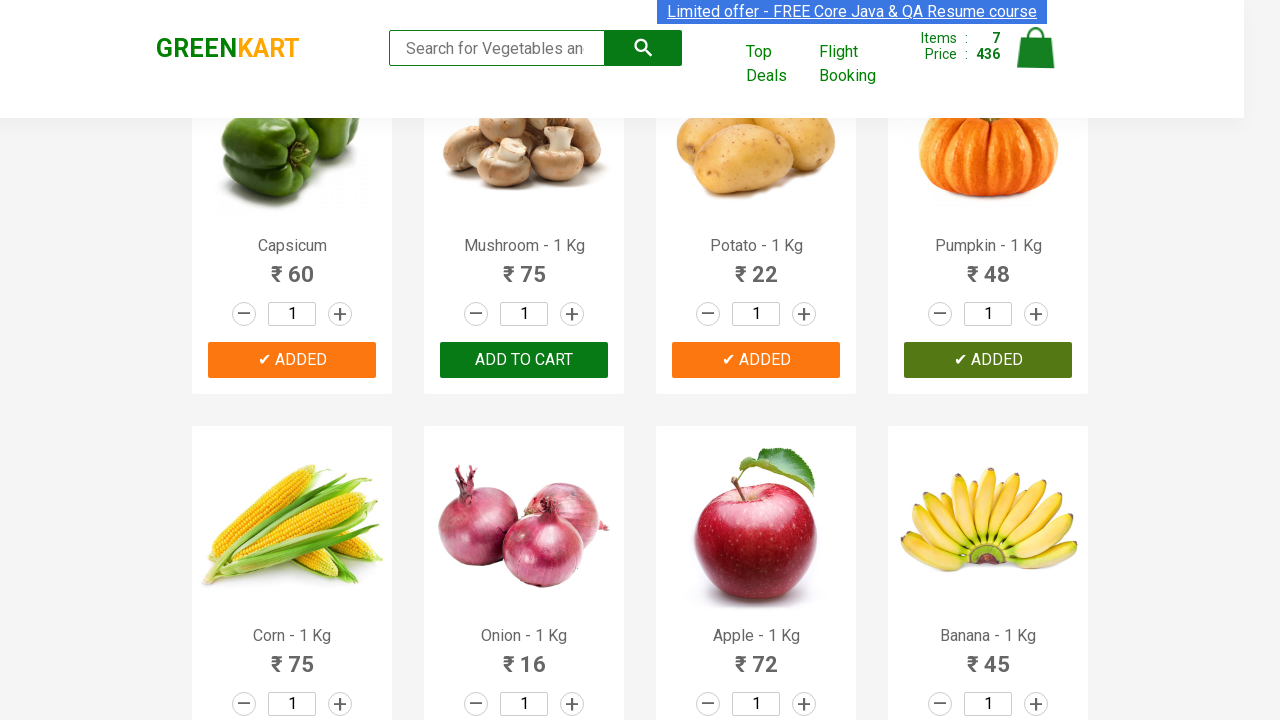

Clicked 'ADD TO CART' button to add product to cart at (292, 360) on button:has-text('ADD TO CART') >> nth=7
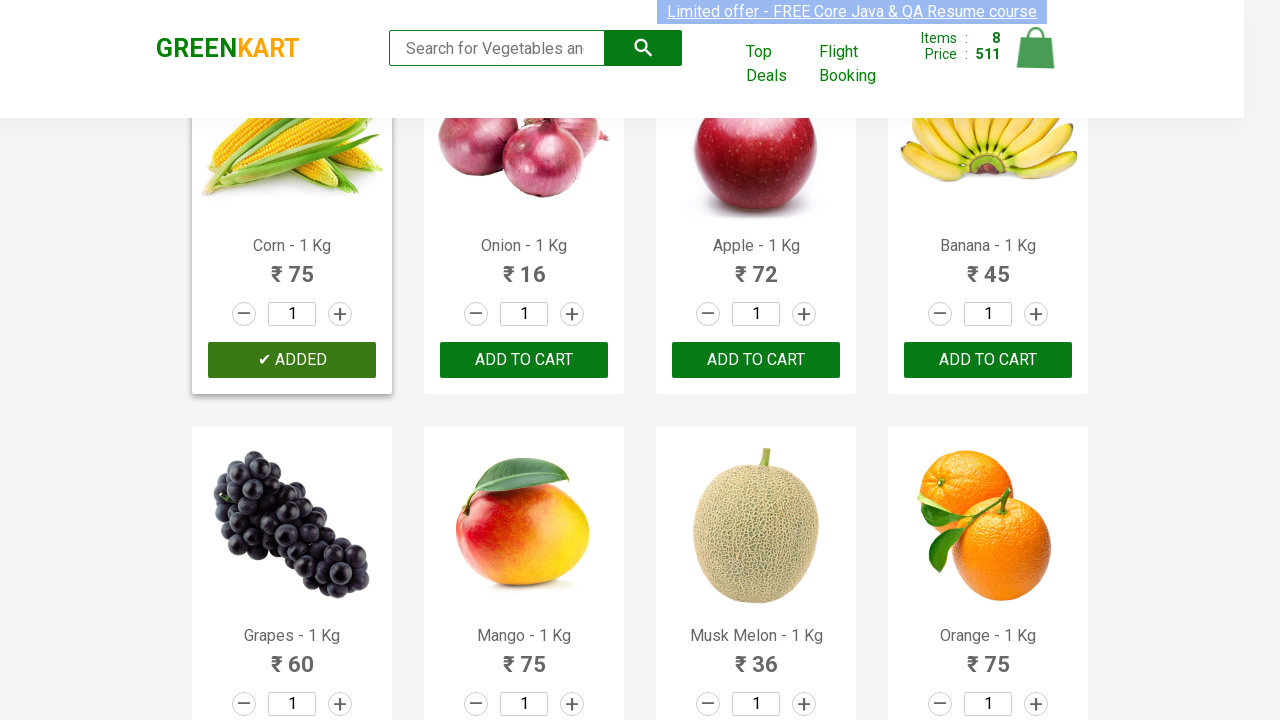

Clicked 'ADD TO CART' button to add product to cart at (524, 360) on button:has-text('ADD TO CART') >> nth=8
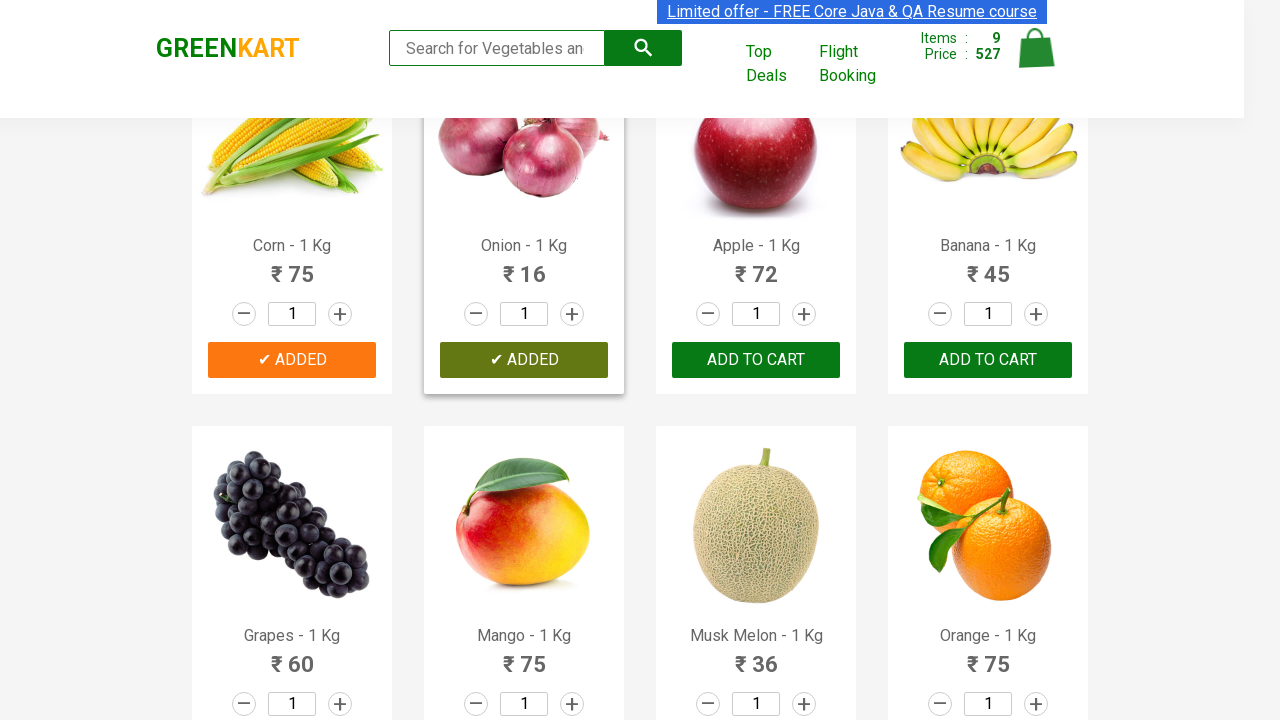

Clicked 'ADD TO CART' button to add product to cart at (756, 360) on button:has-text('ADD TO CART') >> nth=9
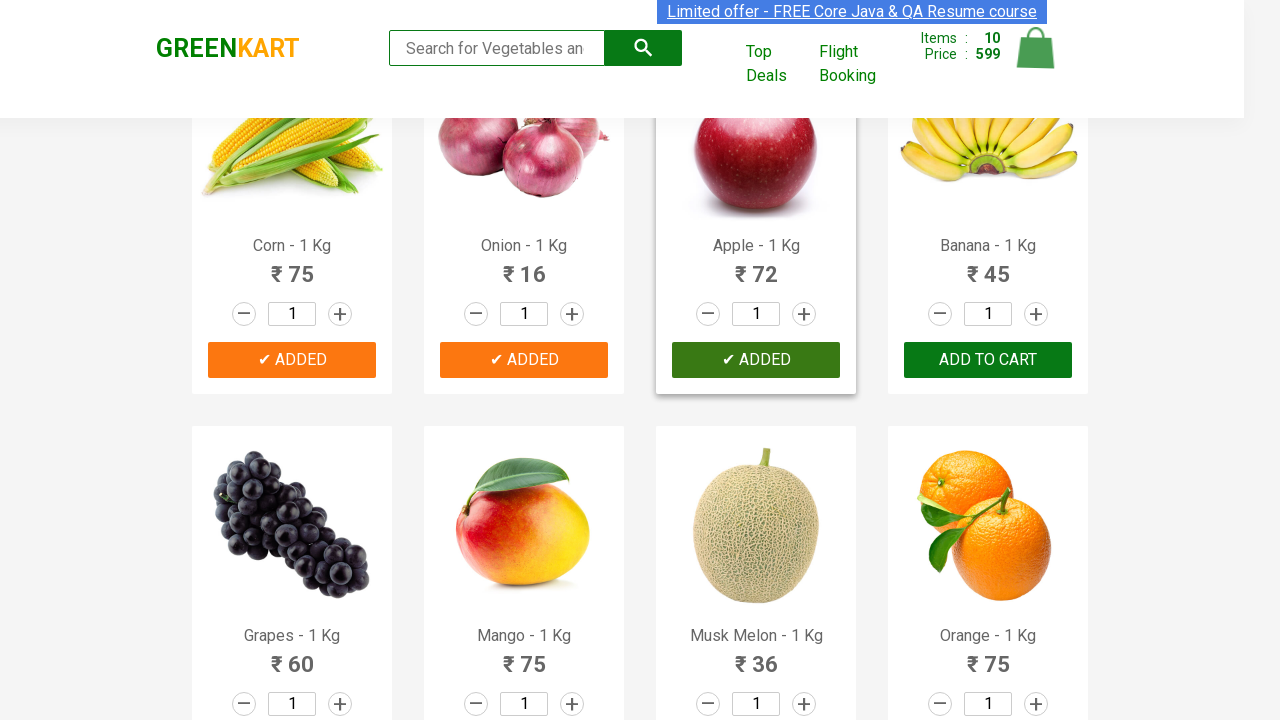

Clicked 'ADD TO CART' button to add product to cart at (988, 360) on button:has-text('ADD TO CART') >> nth=10
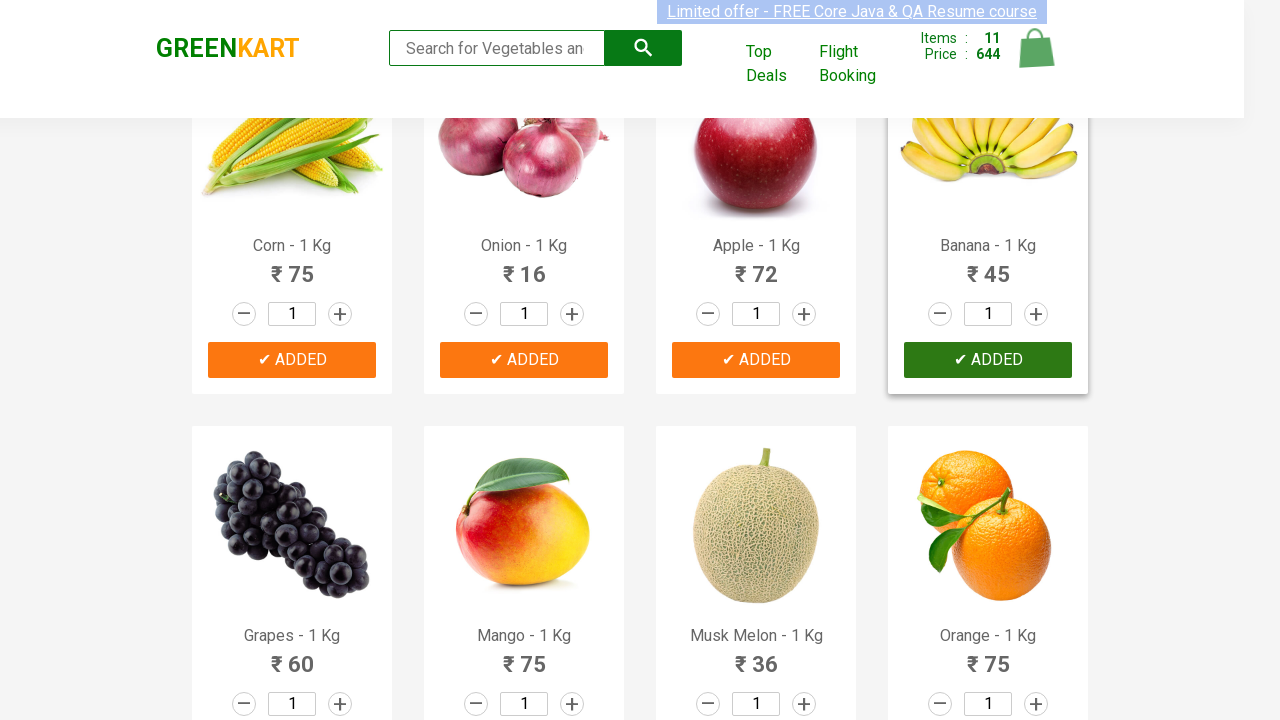

Clicked 'ADD TO CART' button to add product to cart at (292, 360) on button:has-text('ADD TO CART') >> nth=11
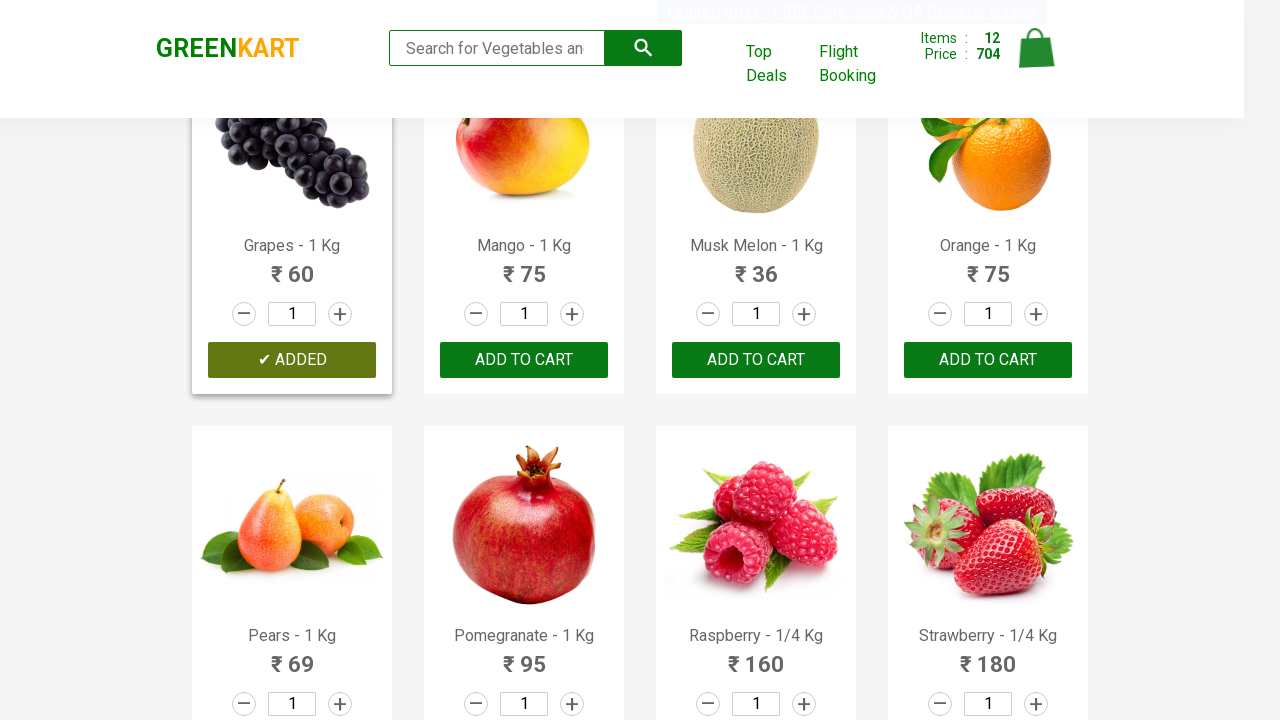

Clicked 'ADD TO CART' button to add product to cart at (524, 360) on button:has-text('ADD TO CART') >> nth=12
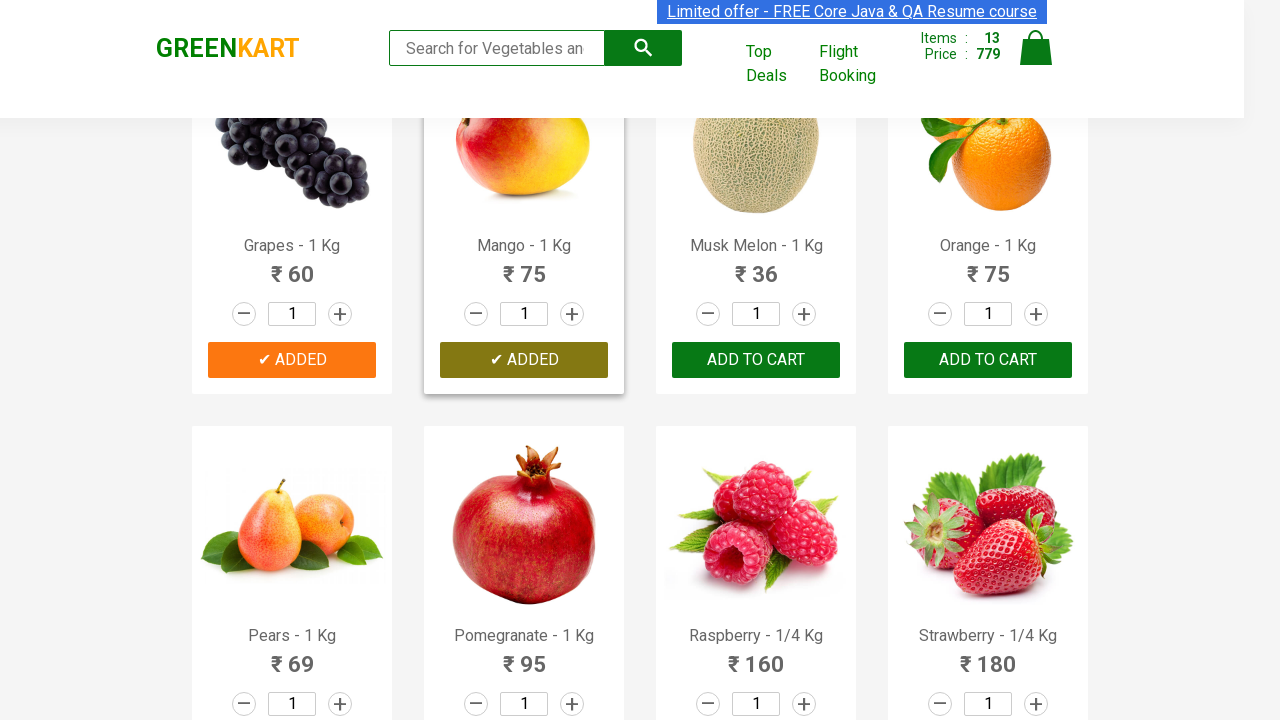

Clicked 'ADD TO CART' button to add product to cart at (756, 360) on button:has-text('ADD TO CART') >> nth=13
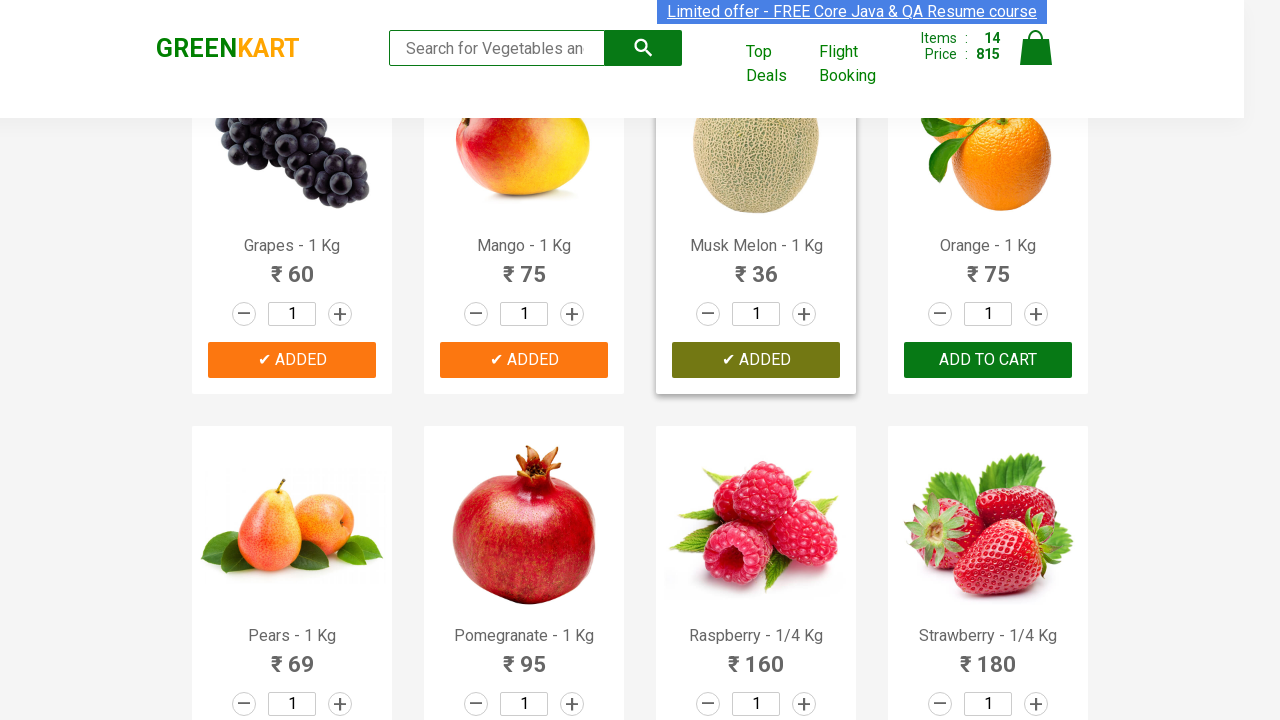

Clicked 'ADD TO CART' button to add product to cart at (988, 360) on button:has-text('ADD TO CART') >> nth=14
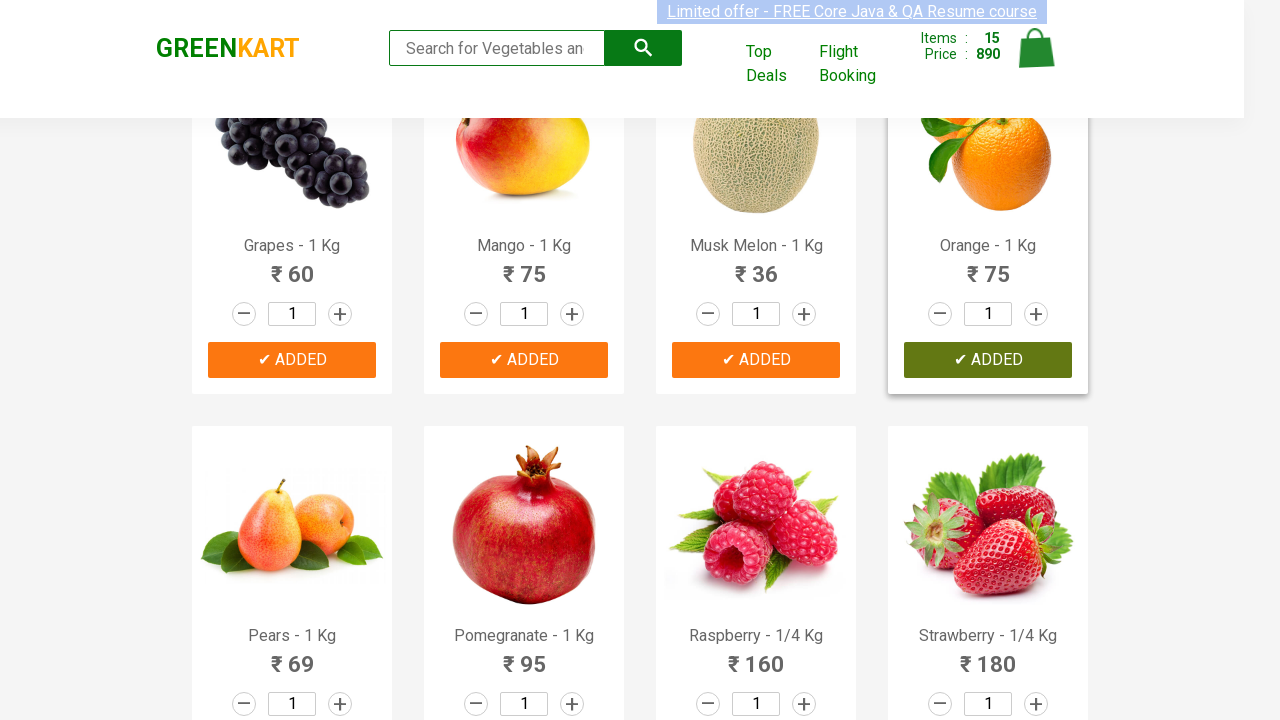

Clicked 'ADD TO CART' button to add product to cart at (292, 360) on button:has-text('ADD TO CART') >> nth=15
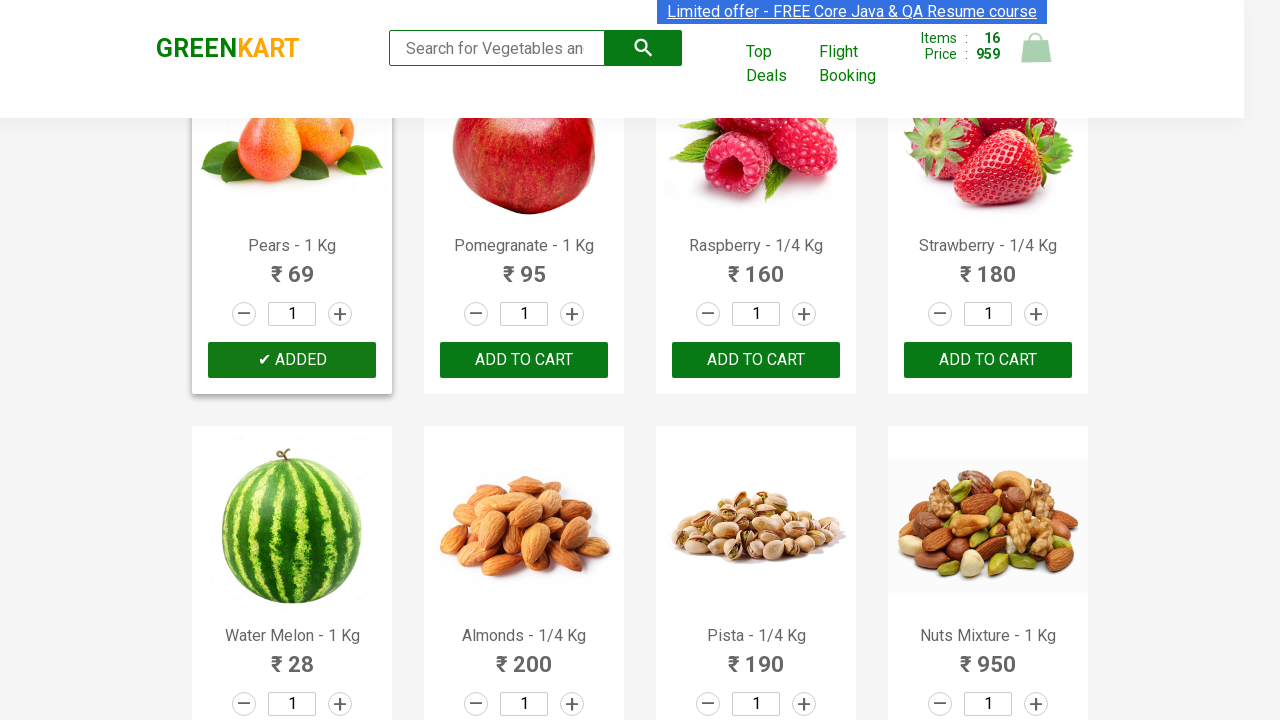

Clicked 'ADD TO CART' button to add product to cart at (524, 360) on button:has-text('ADD TO CART') >> nth=16
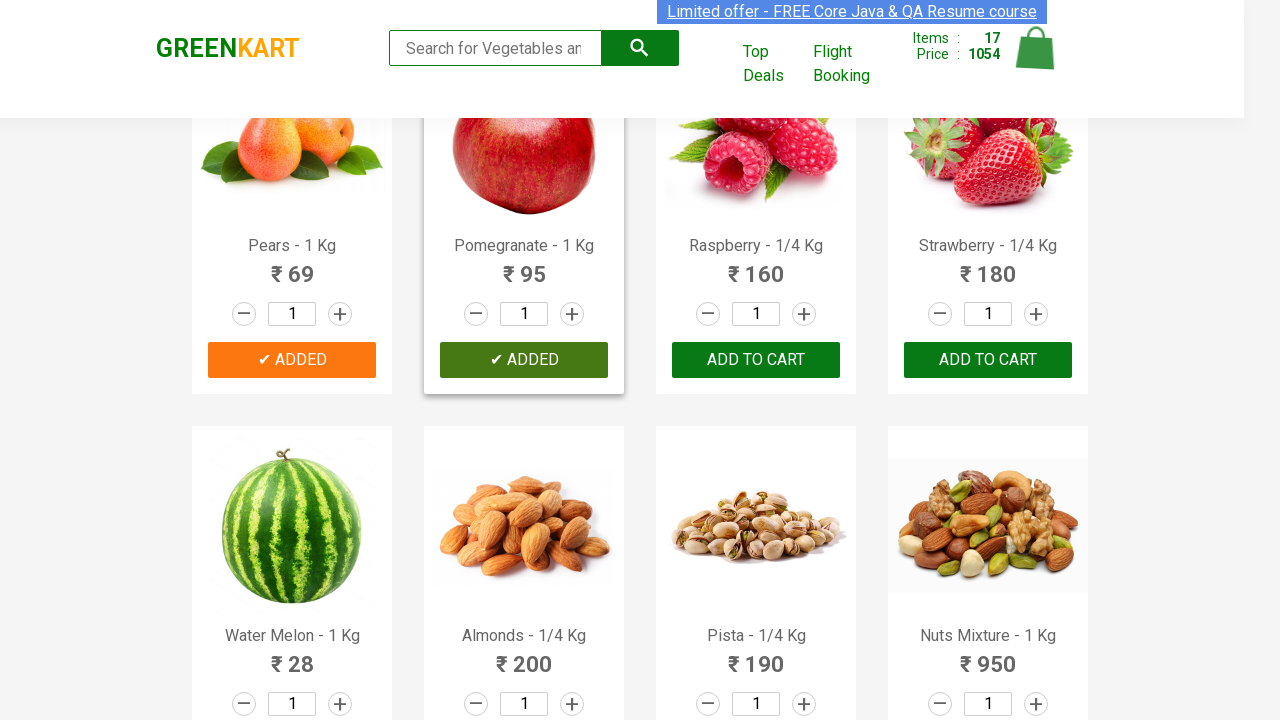

Clicked 'ADD TO CART' button to add product to cart at (756, 360) on button:has-text('ADD TO CART') >> nth=17
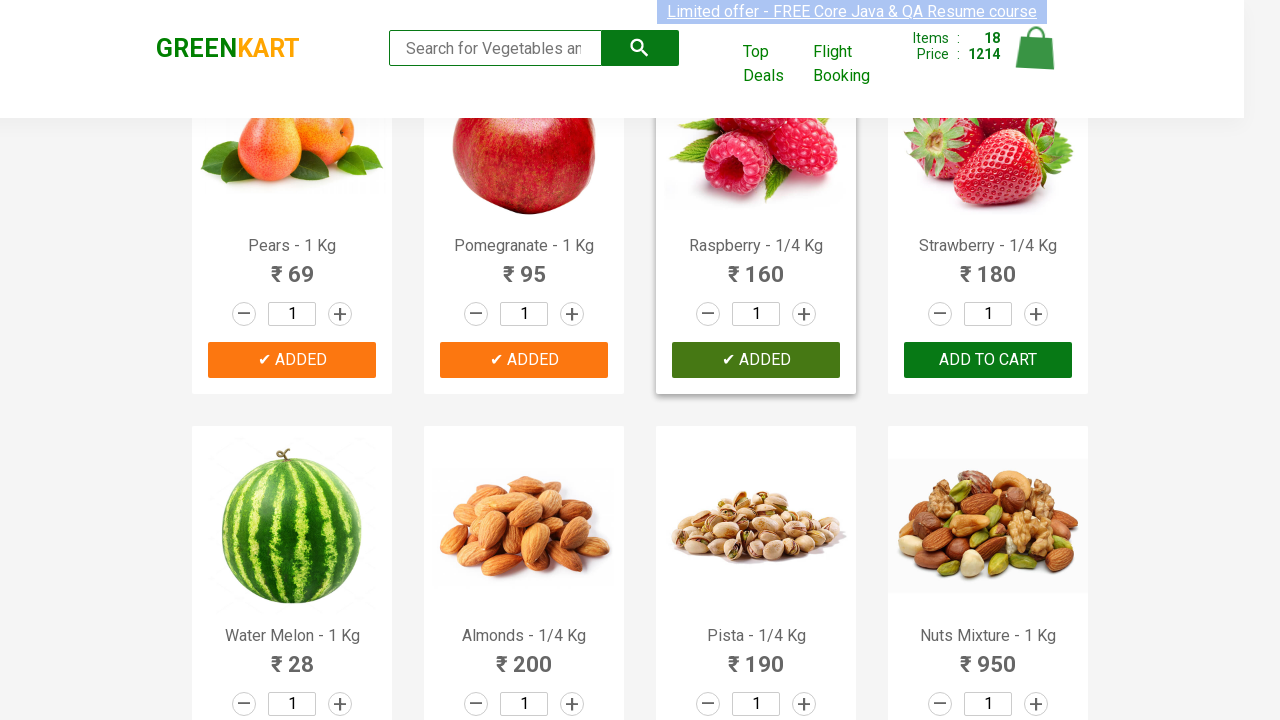

Clicked 'ADD TO CART' button to add product to cart at (988, 360) on button:has-text('ADD TO CART') >> nth=18
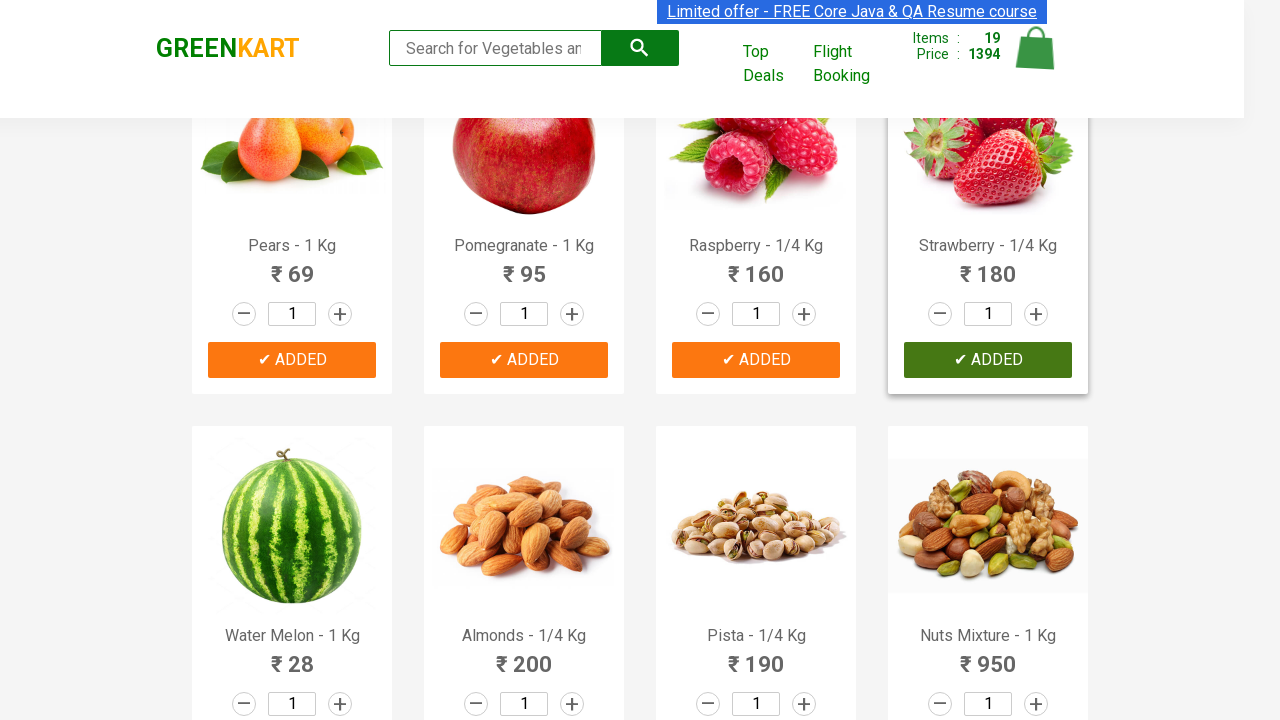

Clicked 'ADD TO CART' button to add product to cart at (292, 360) on button:has-text('ADD TO CART') >> nth=19
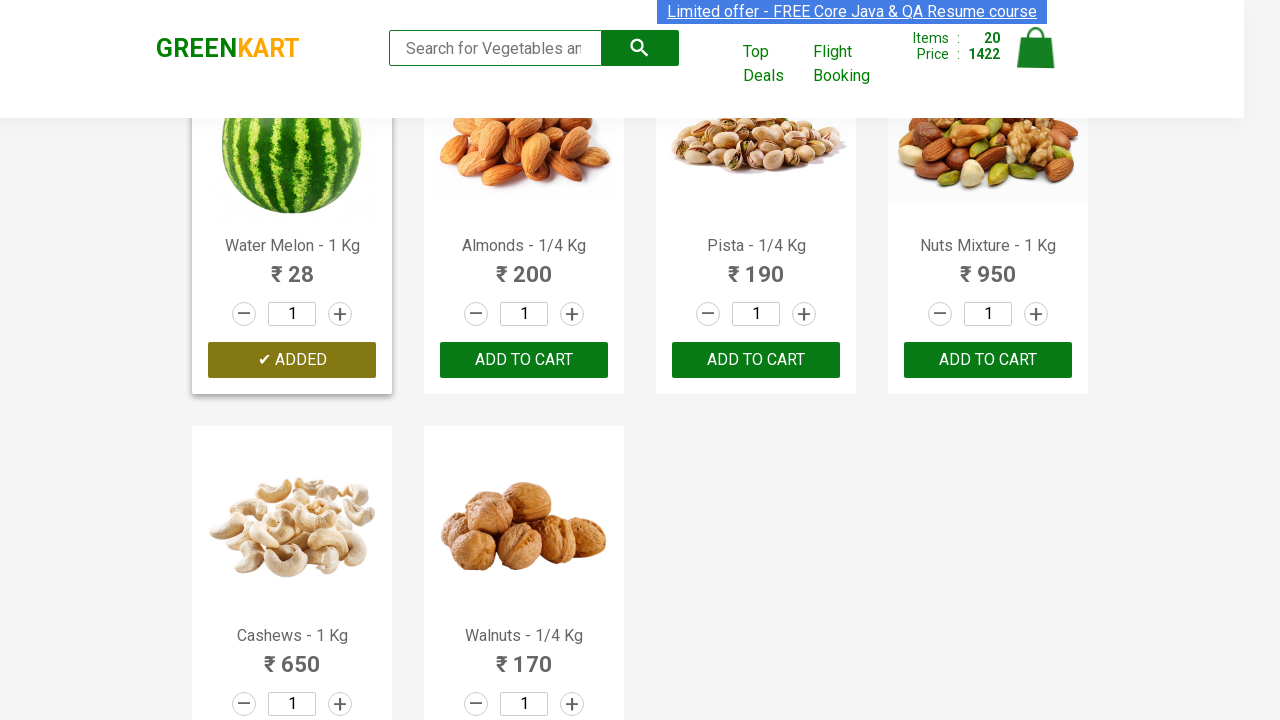

Clicked 'ADD TO CART' button to add product to cart at (524, 360) on button:has-text('ADD TO CART') >> nth=20
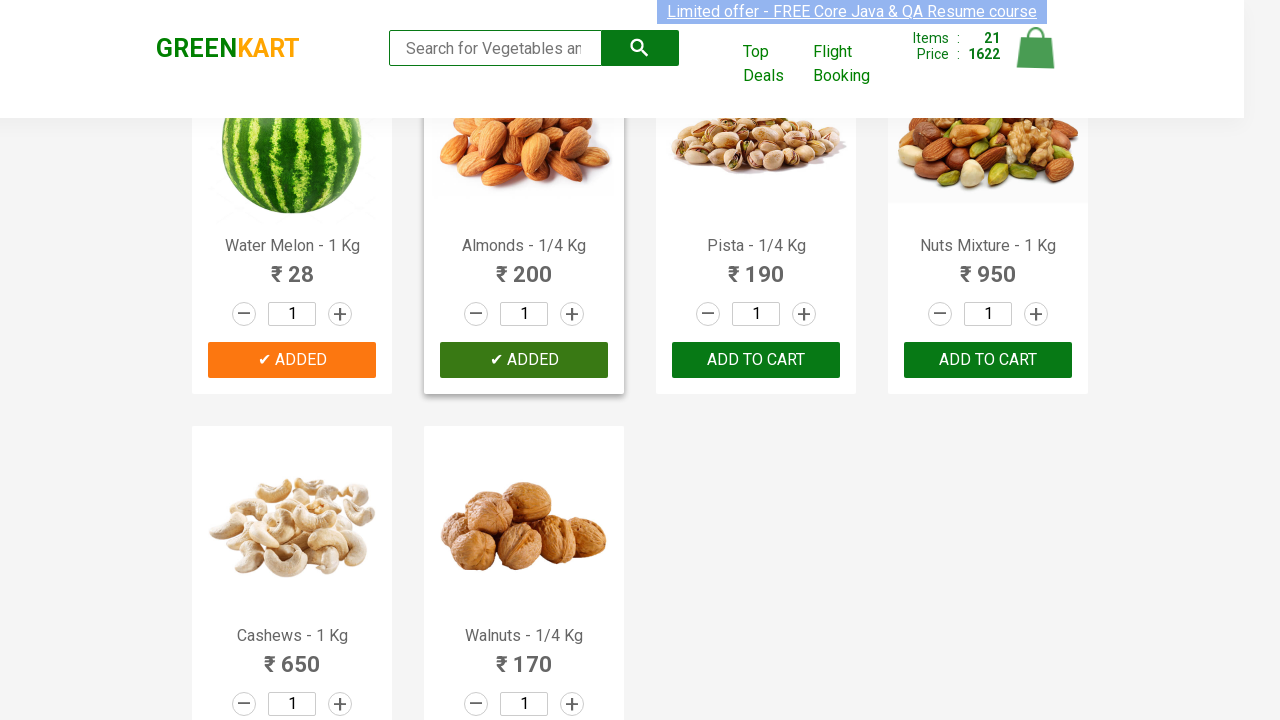

Clicked 'ADD TO CART' button to add product to cart at (756, 360) on button:has-text('ADD TO CART') >> nth=21
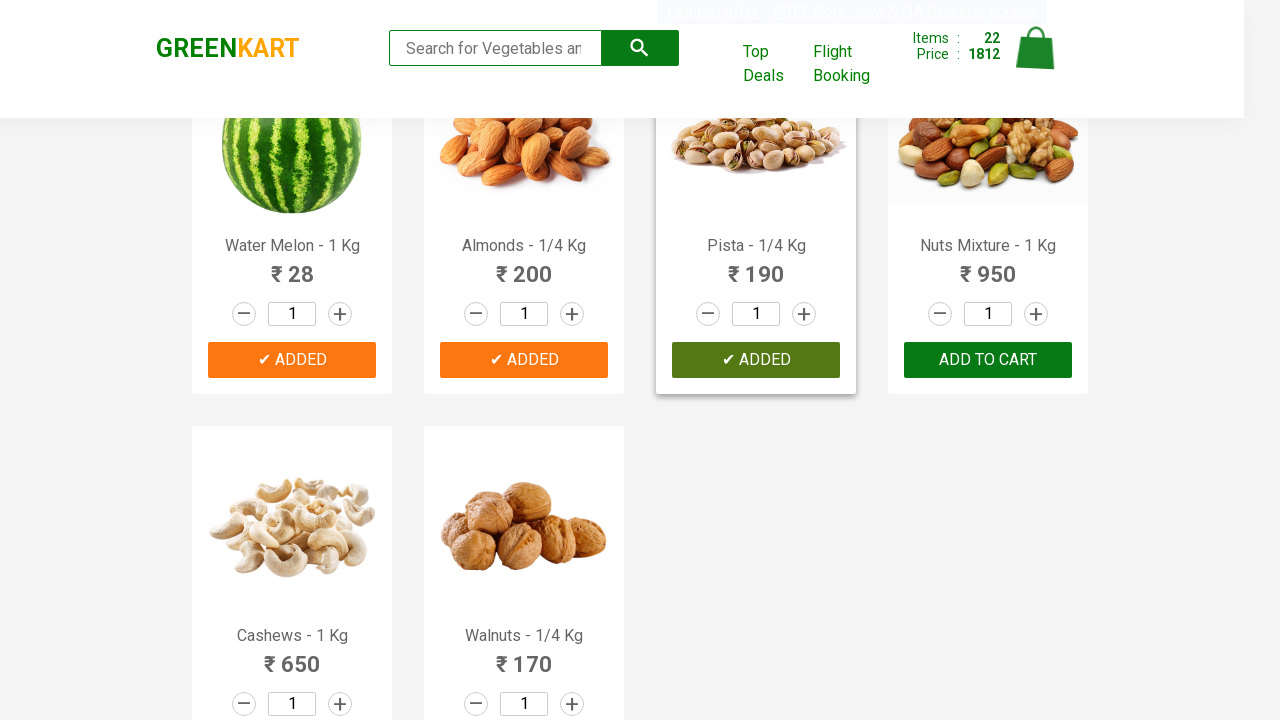

Clicked 'ADD TO CART' button to add product to cart at (988, 360) on button:has-text('ADD TO CART') >> nth=22
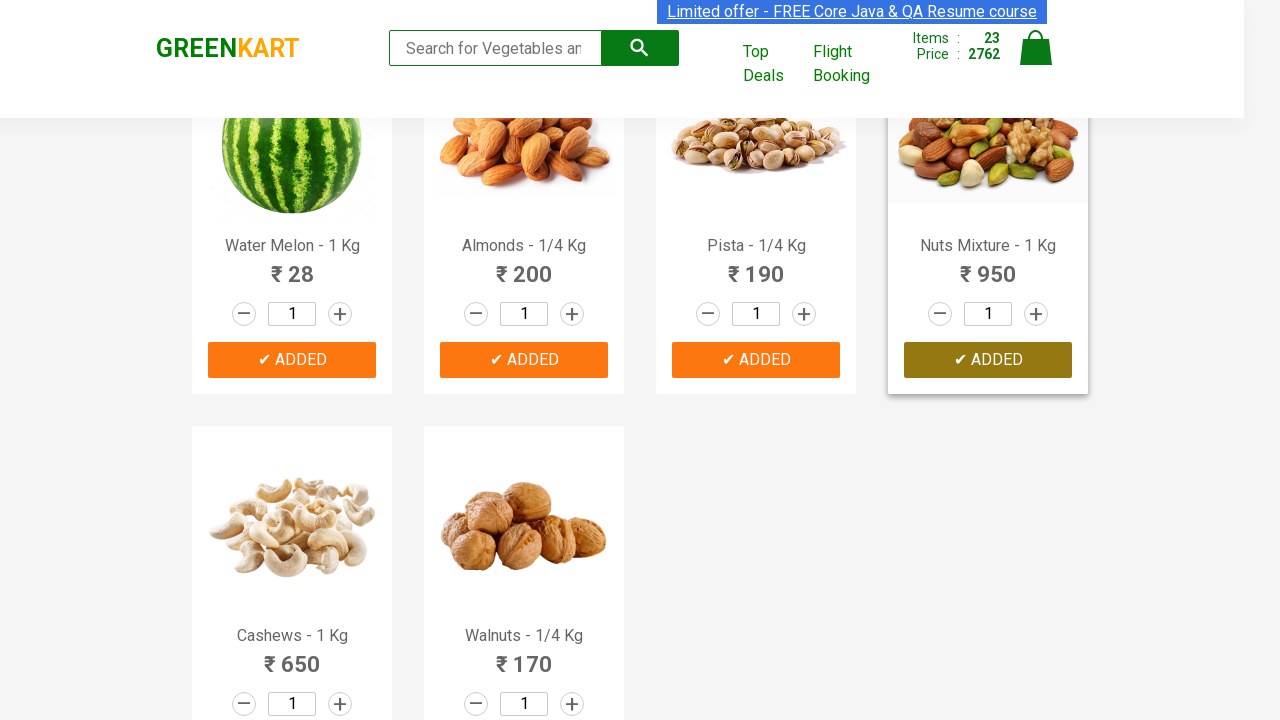

Clicked 'ADD TO CART' button to add product to cart at (292, 569) on button:has-text('ADD TO CART') >> nth=23
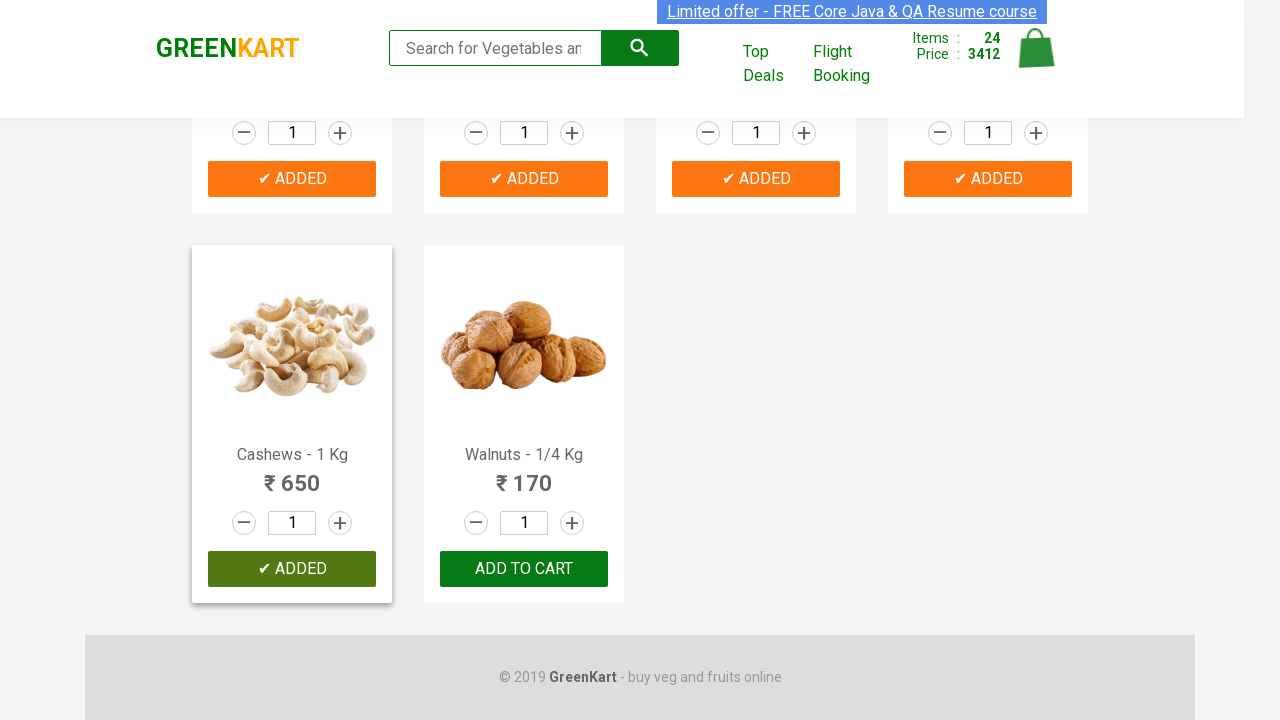

Clicked 'ADD TO CART' button to add product to cart at (524, 569) on button:has-text('ADD TO CART') >> nth=24
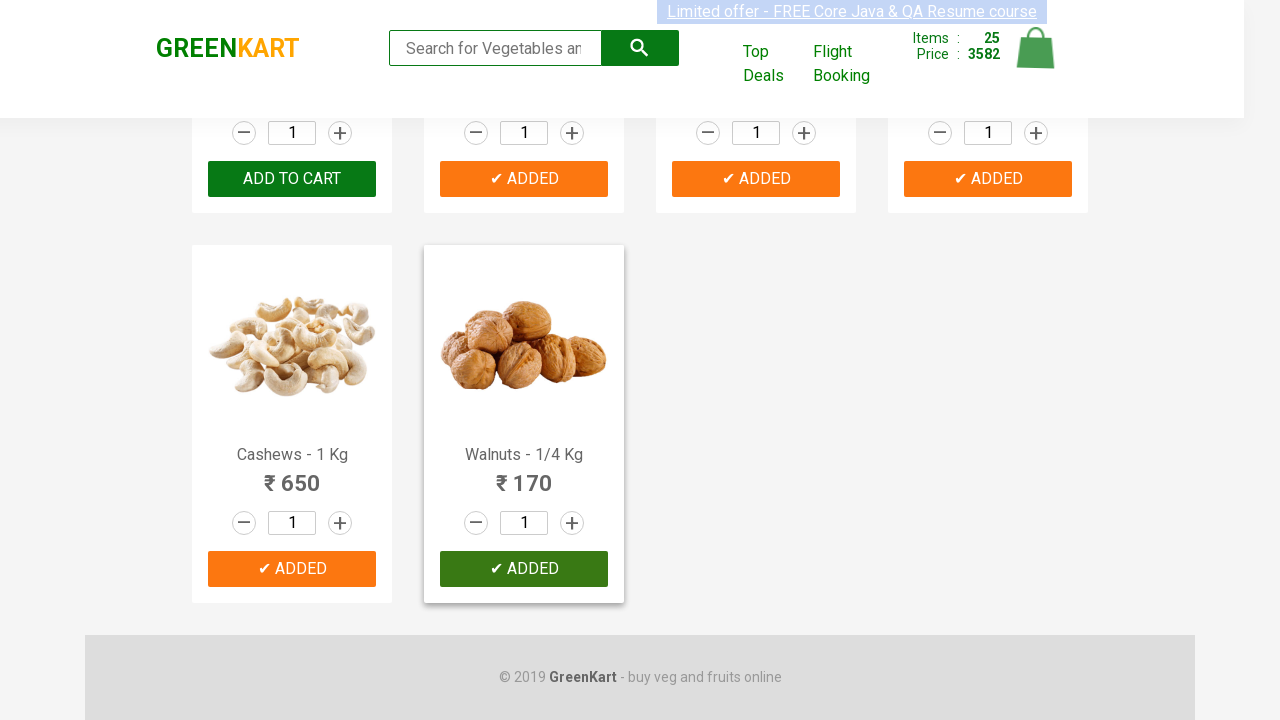

Clicked 'ADD TO CART' button to add product to cart at (524, 179) on button:has-text('ADD TO CART') >> nth=25
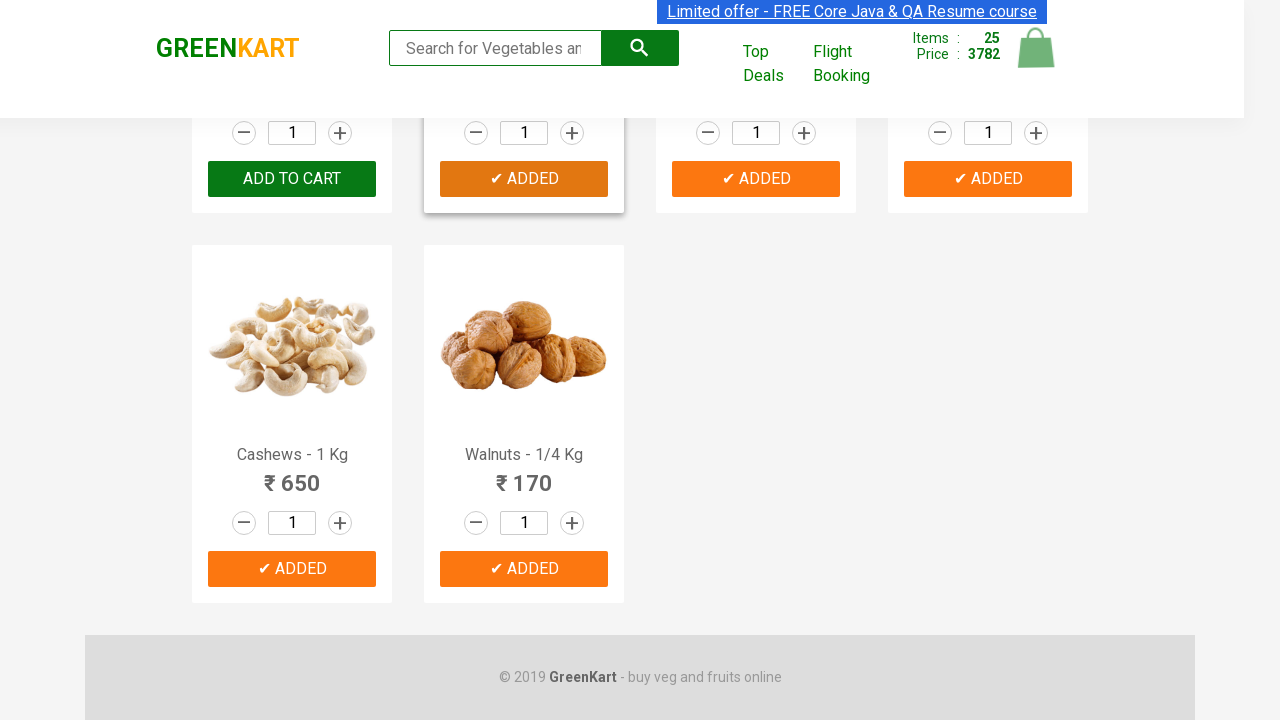

Clicked 'ADD TO CART' button to add product to cart at (988, 179) on button:has-text('ADD TO CART') >> nth=26
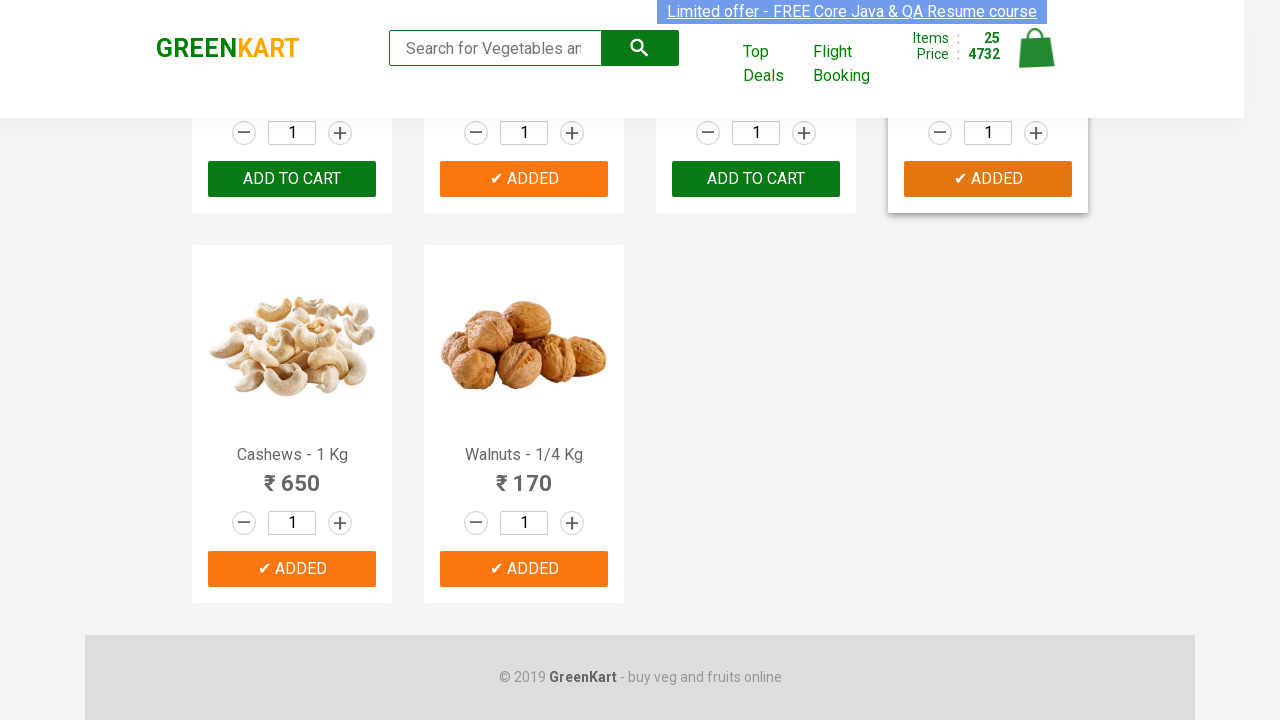

Clicked 'ADD TO CART' button to add product to cart at (524, 569) on button:has-text('ADD TO CART') >> nth=27
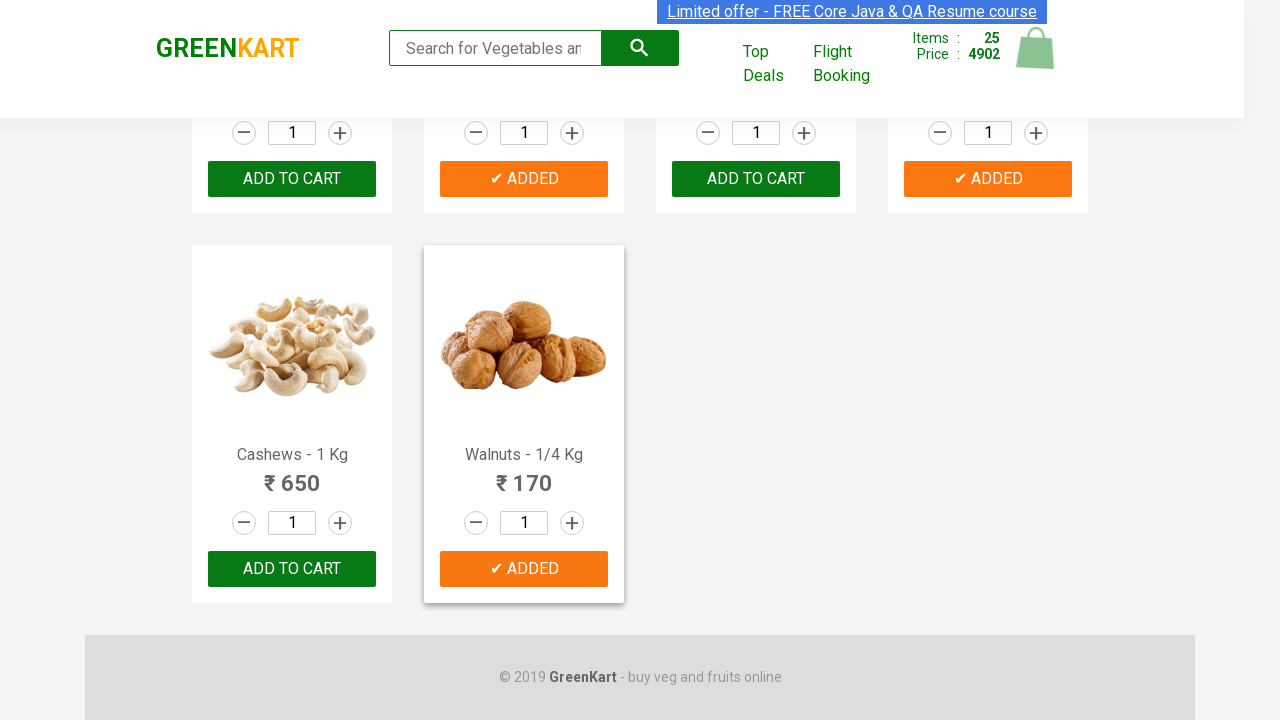

Clicked 'ADD TO CART' button to add product to cart at (292, 569) on button:has-text('ADD TO CART') >> nth=28
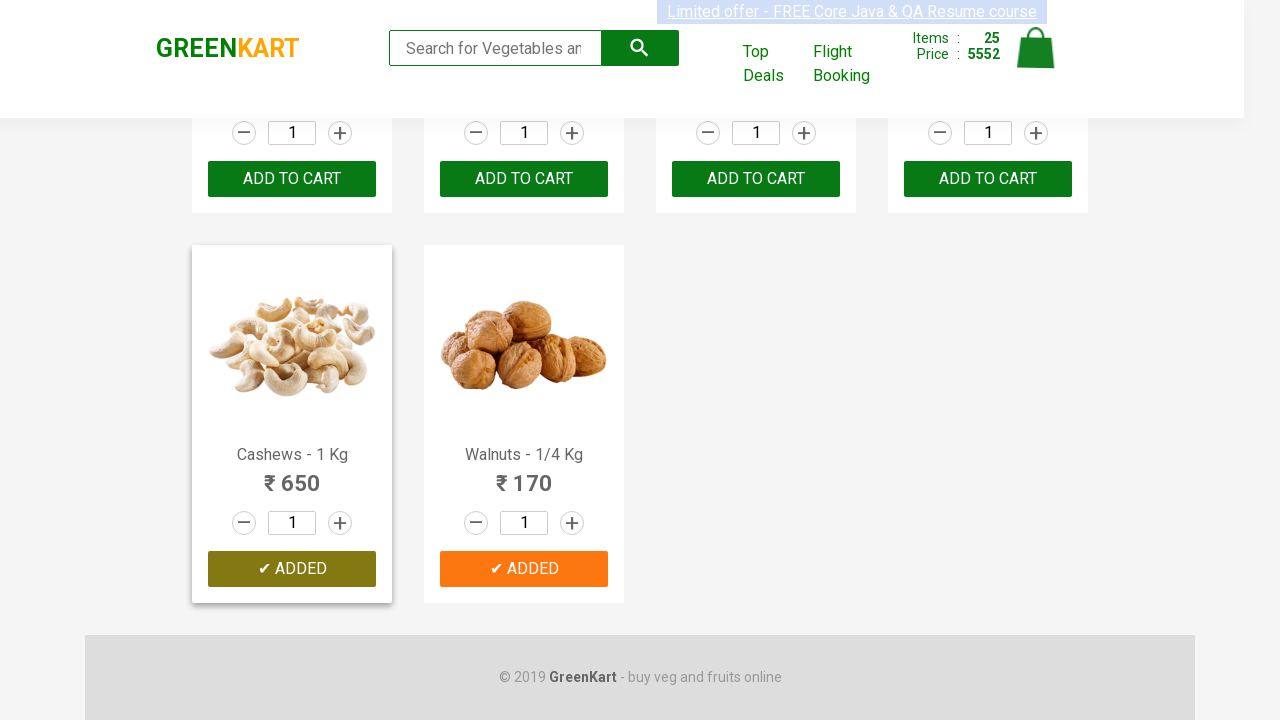

Clicked 'ADD TO CART' button to add product to cart at (524, 569) on button:has-text('ADD TO CART') >> nth=29
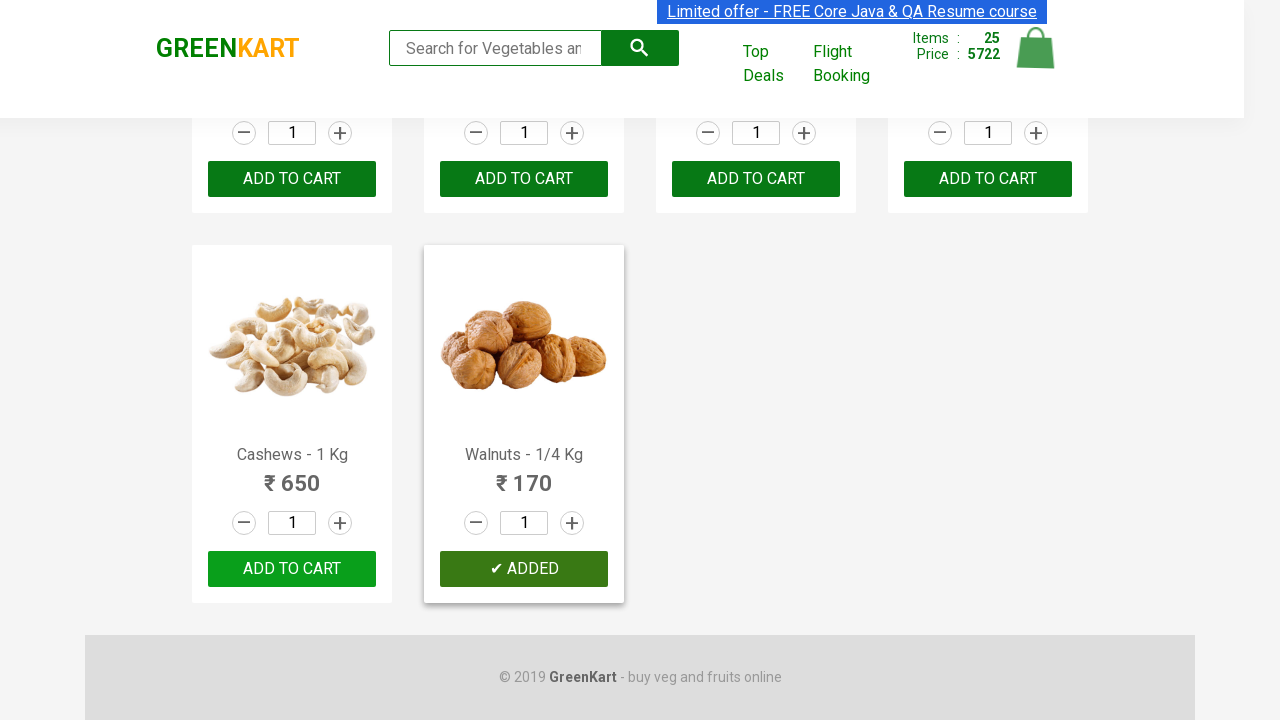

Clicked cart icon to view cart at (1036, 48) on img[alt='Cart']
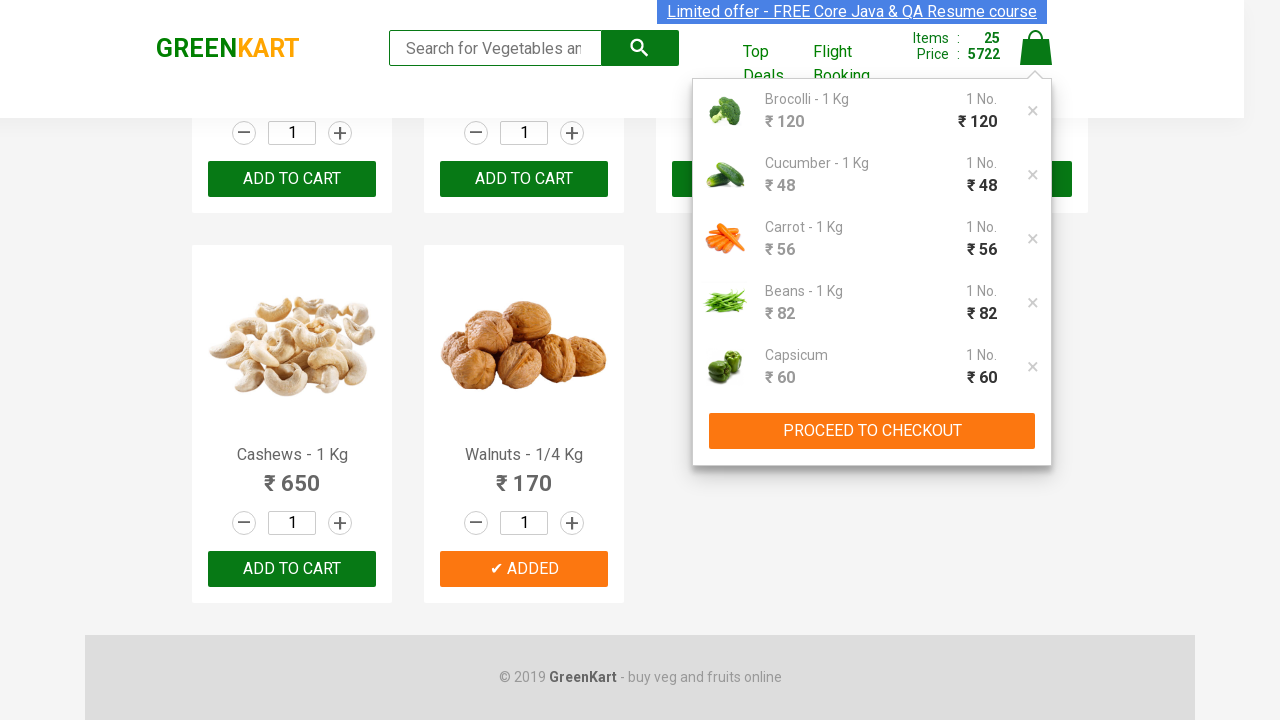

Clicked 'PROCEED TO CHECKOUT' button to proceed to checkout page at (872, 431) on button:has-text('PROCEED TO CHECKOUT')
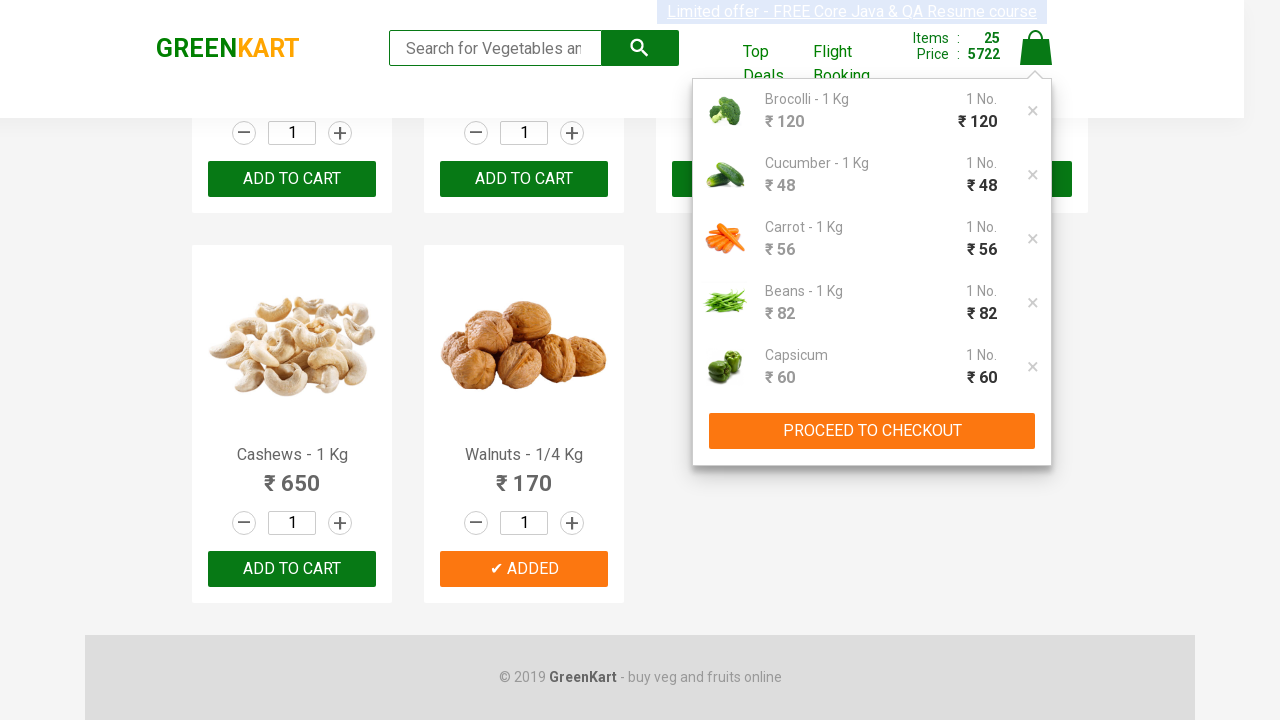

Checkout page loaded and promo code input field is visible
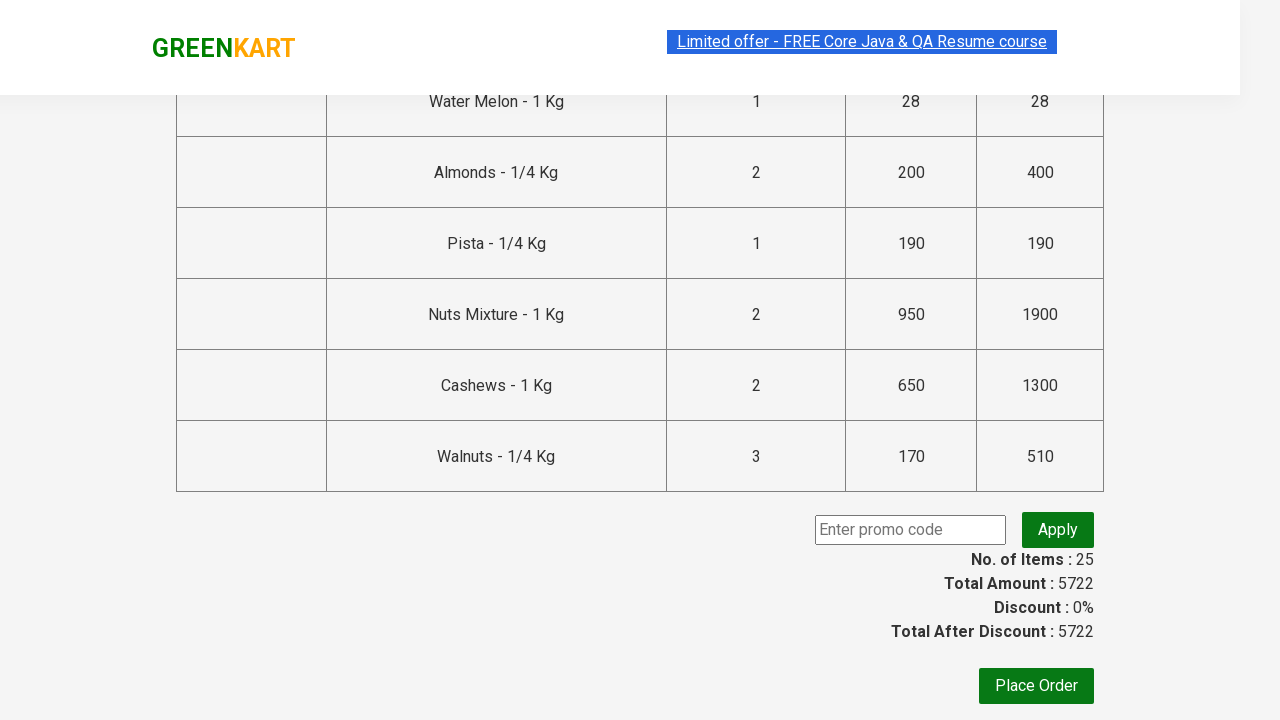

Entered invalid promo code 'INVALIDCODE123' into promo code field on .promoCode
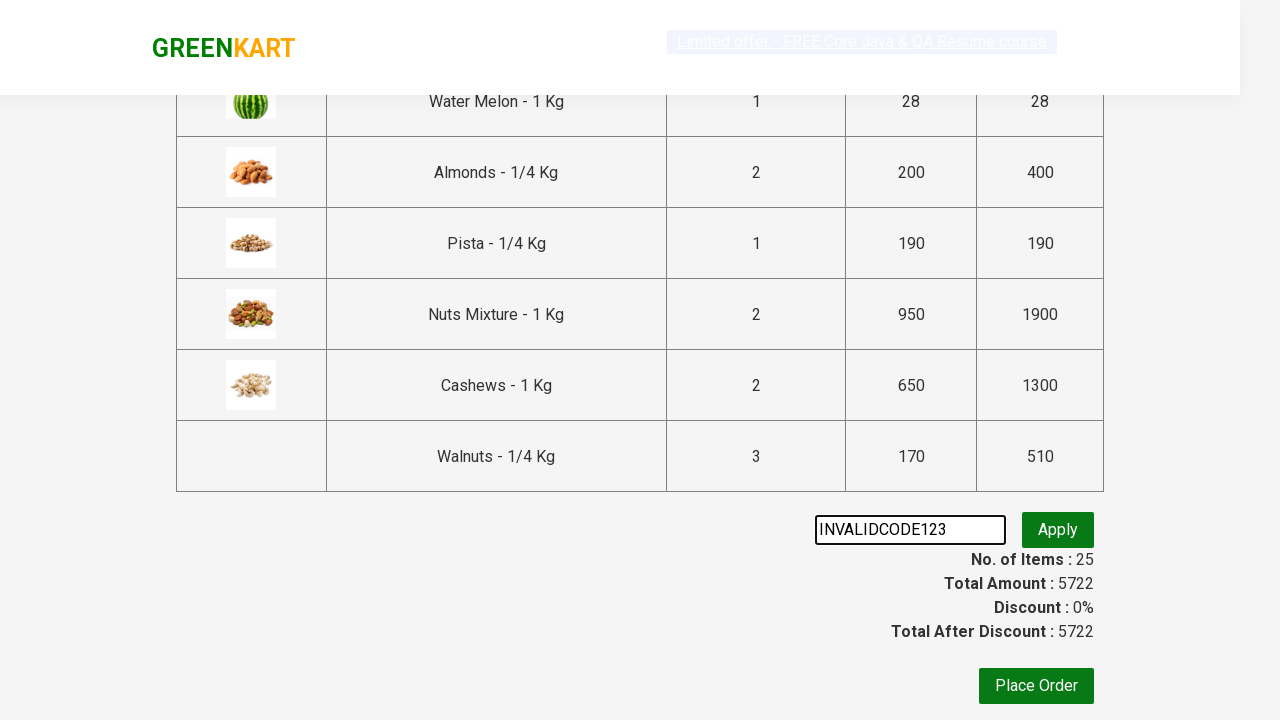

Clicked 'Apply' button to apply the promo code at (1058, 530) on .promoBtn
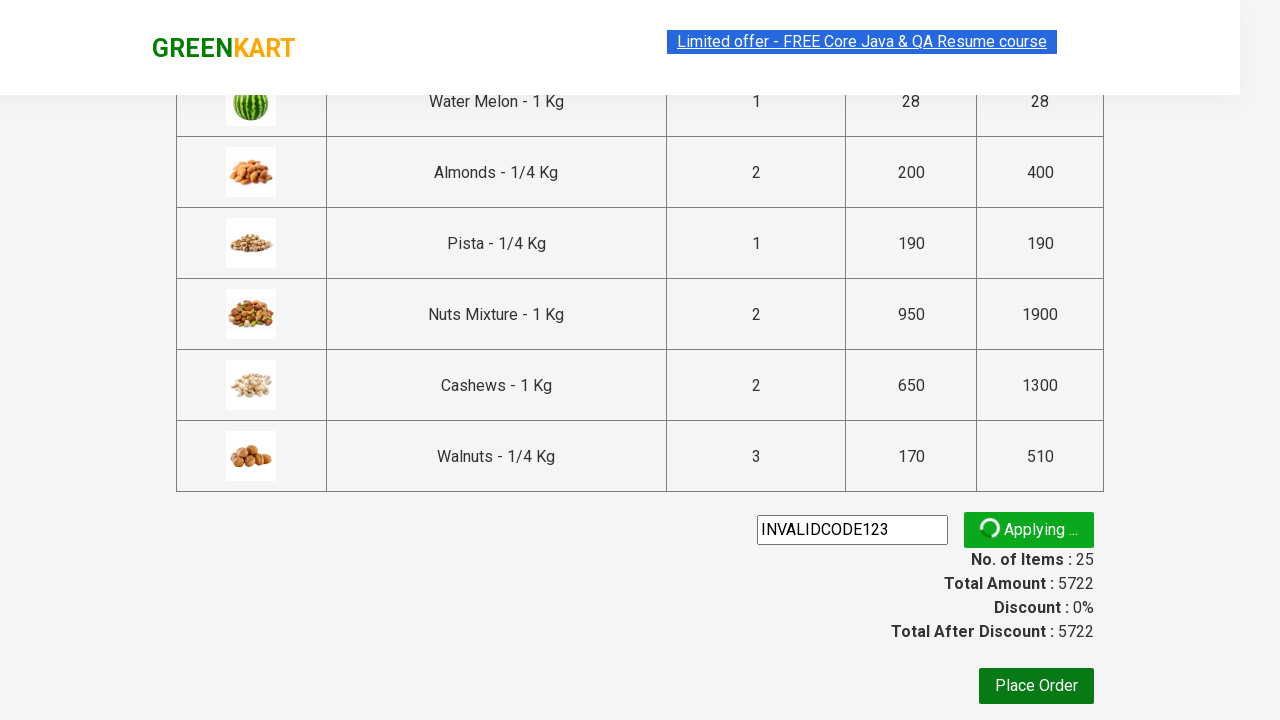

Error message 'Invalid code ..!' appeared confirming invalid promo code rejection
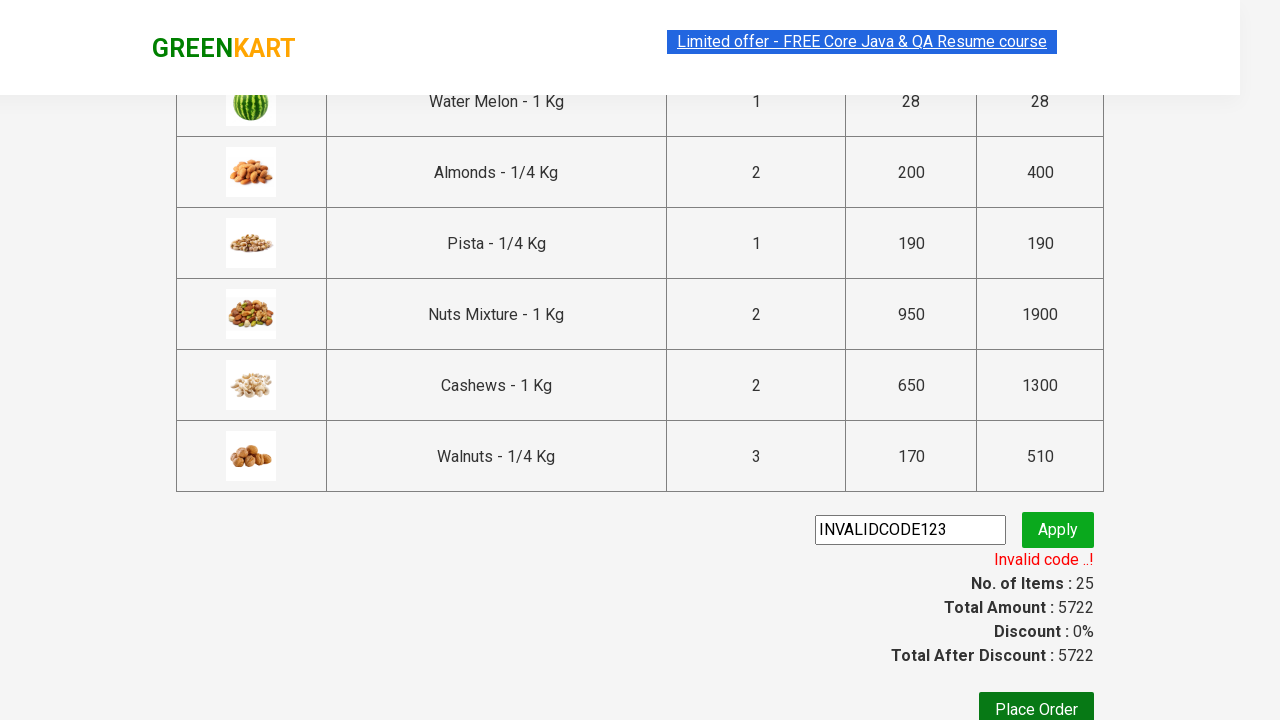

Retrieved total amount value from checkout page
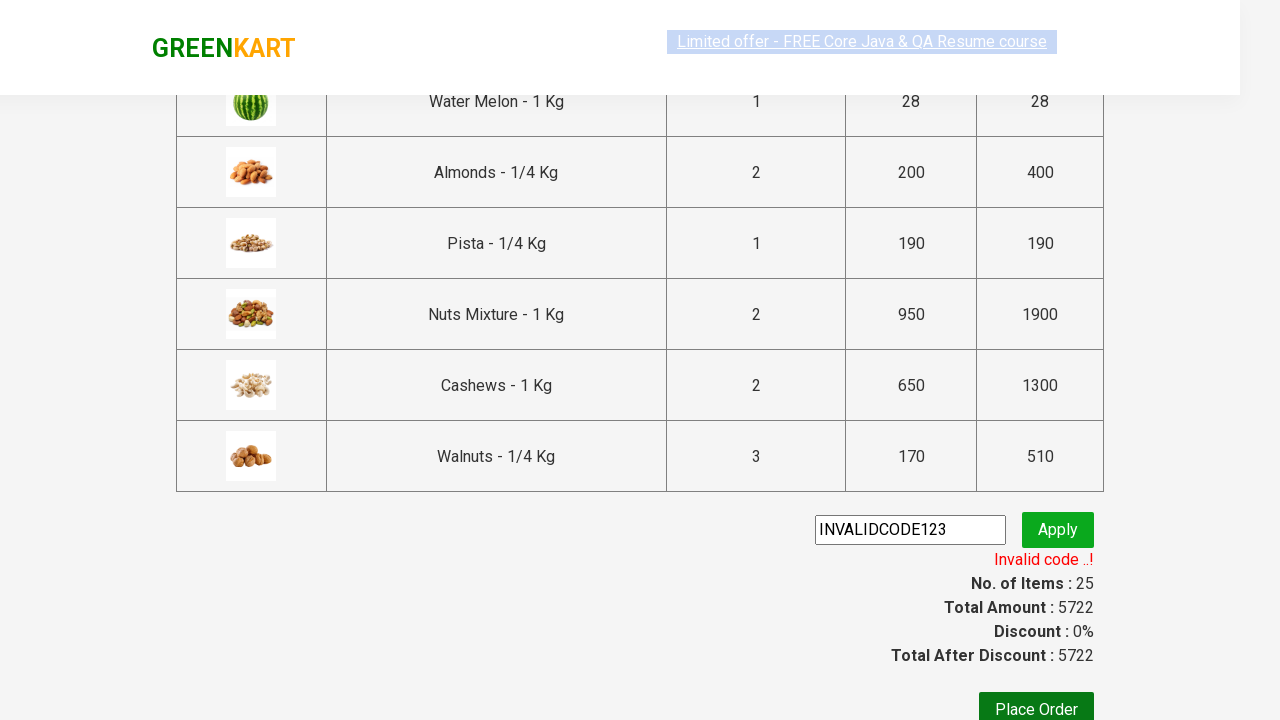

Retrieved discount amount value from checkout page
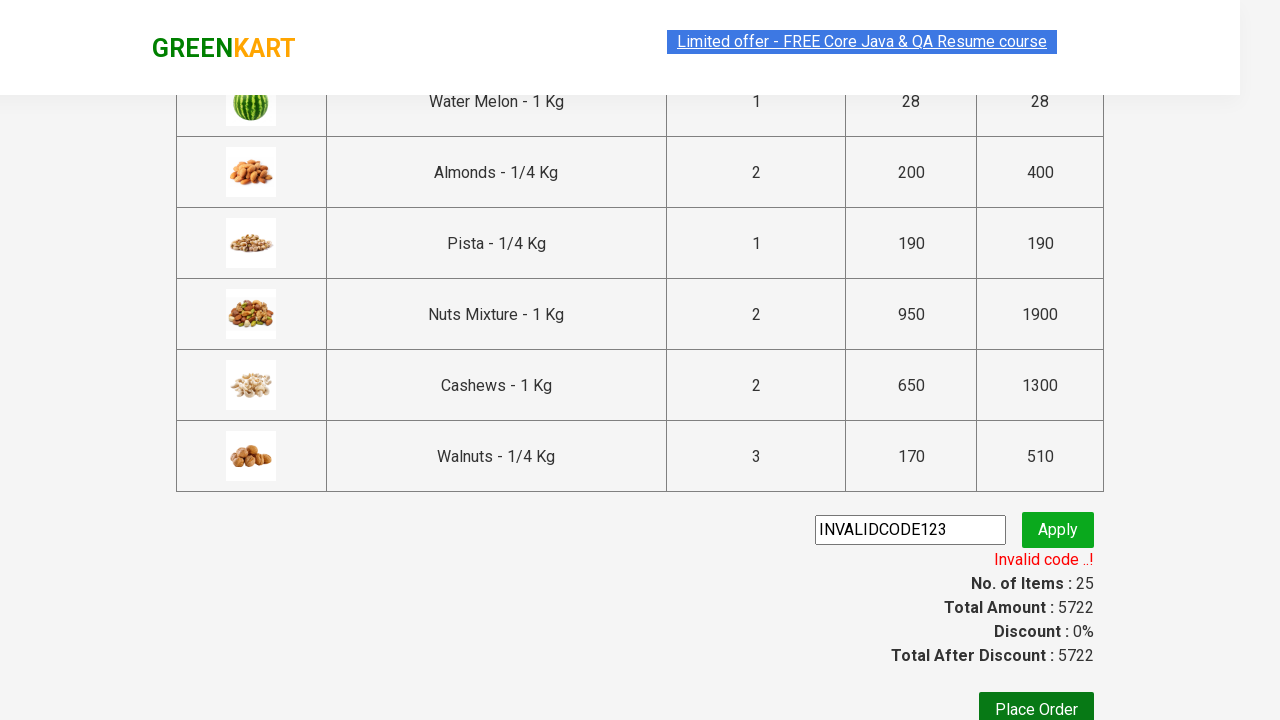

Verified that total amount equals discount amount, confirming no discount was applied
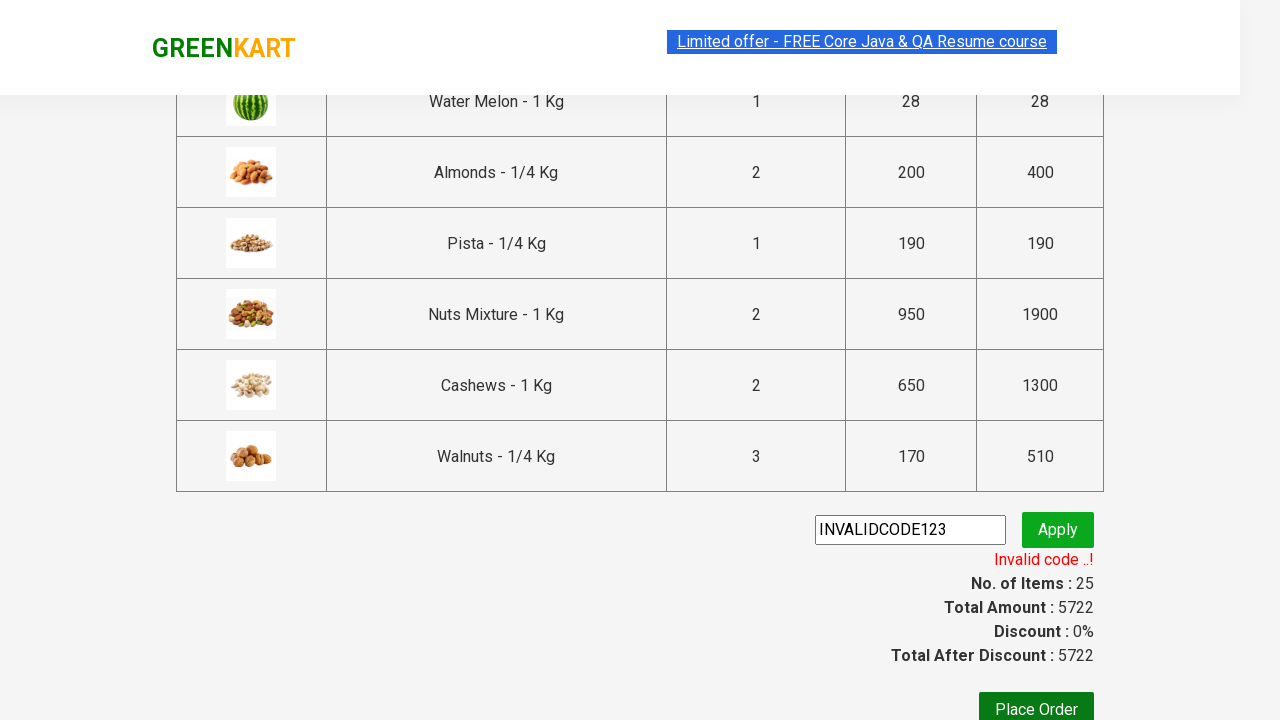

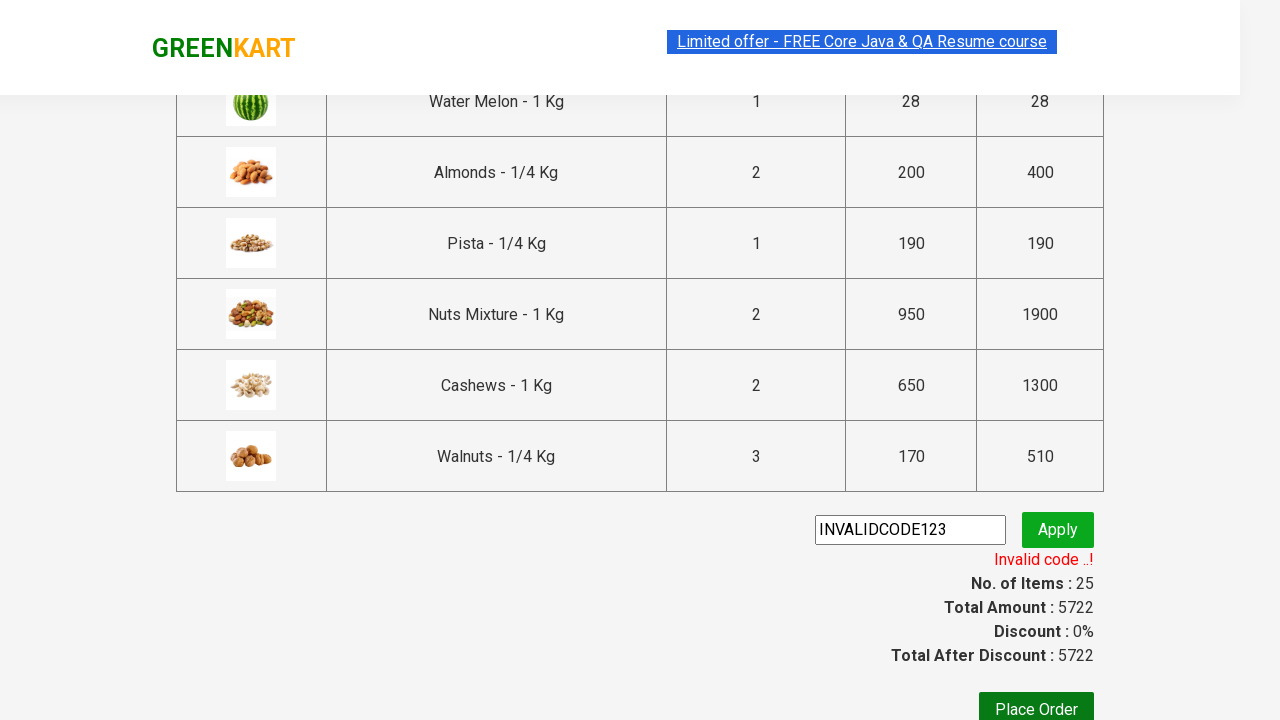